Tests table pagination functionality by navigating through multiple pages of a data table and verifying the table structure loads correctly on each page.

Starting URL: https://ninjatables.com/examples-of-data-table-design-on-website/

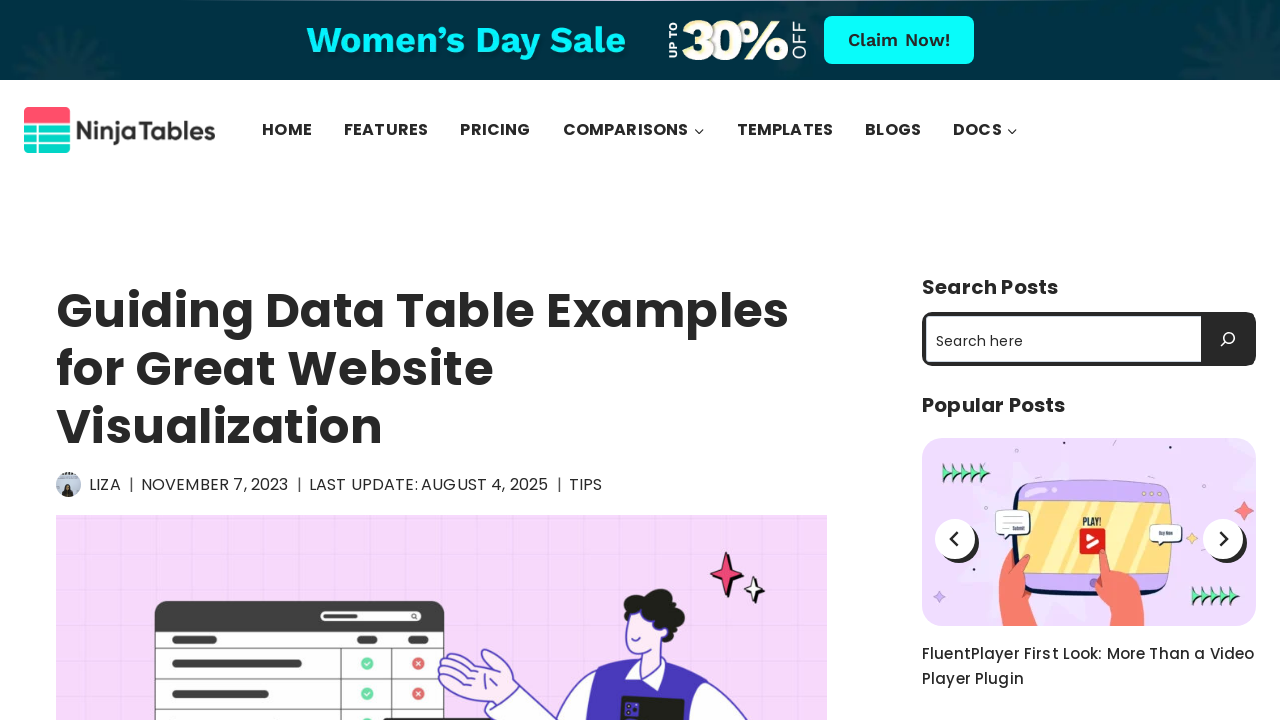

Waited for data table with id 'footable_4697' to load
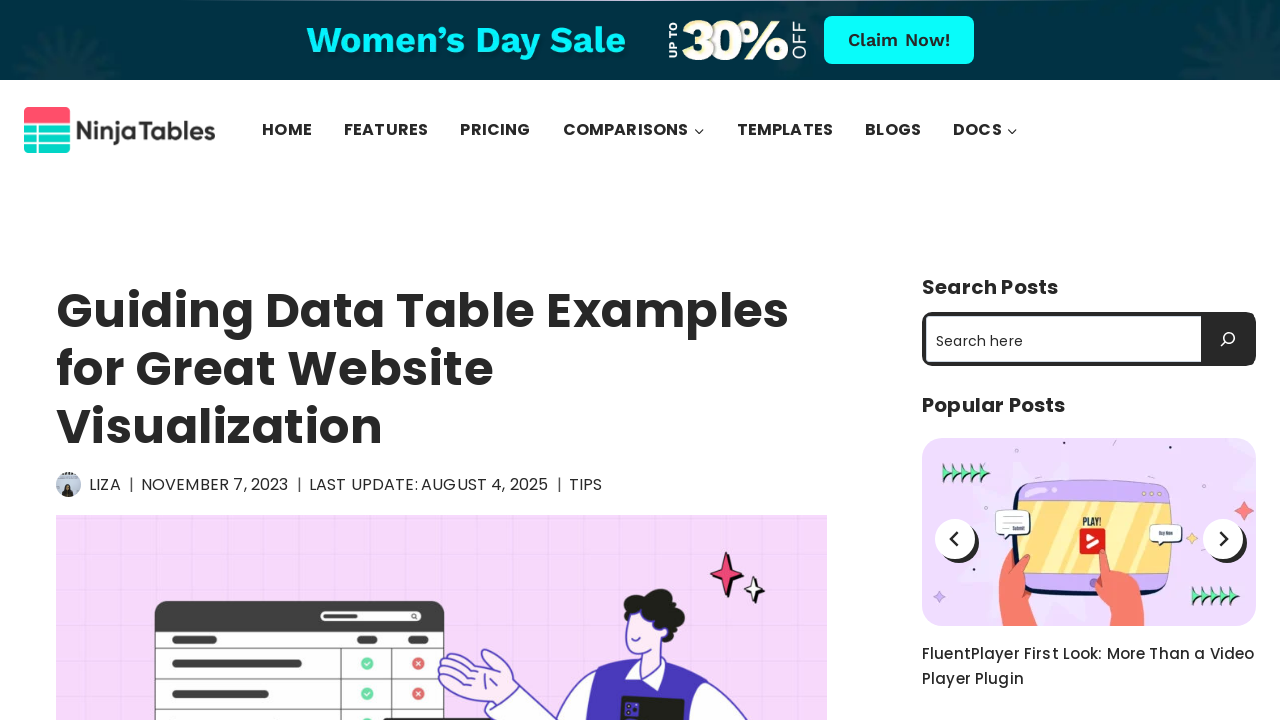

Located the data table element
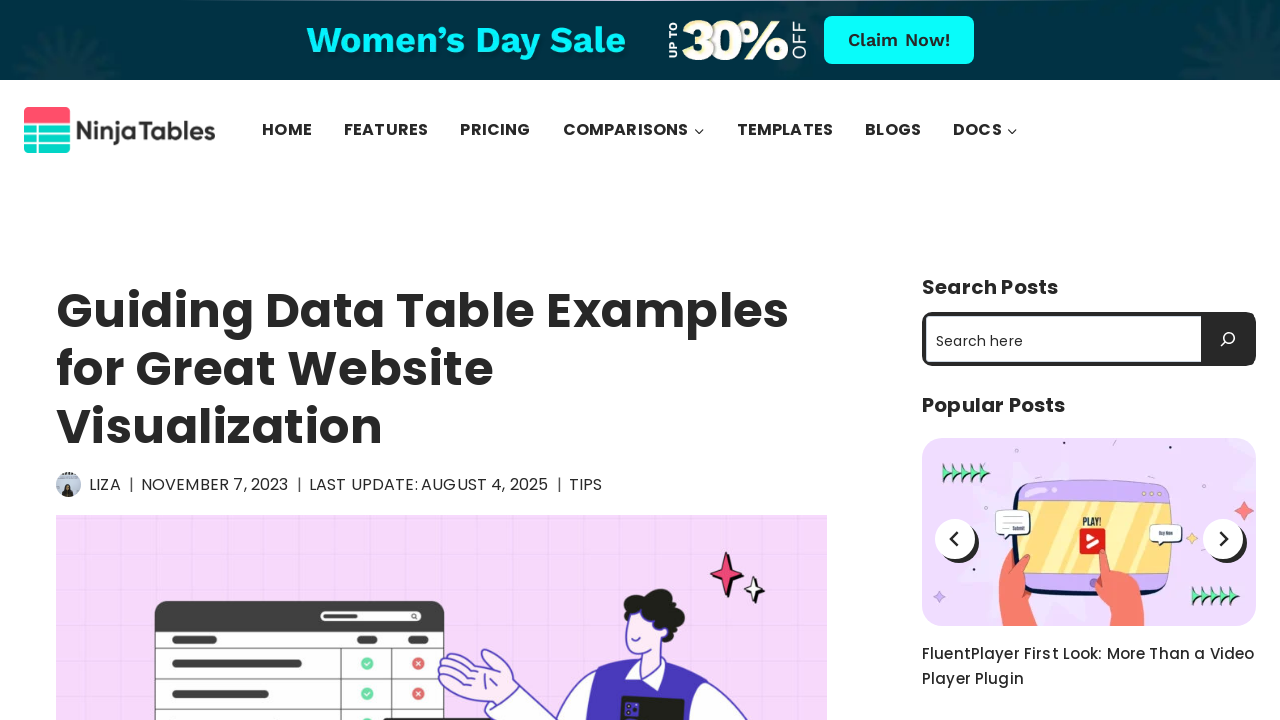

Verified table rows exist and first row is ready
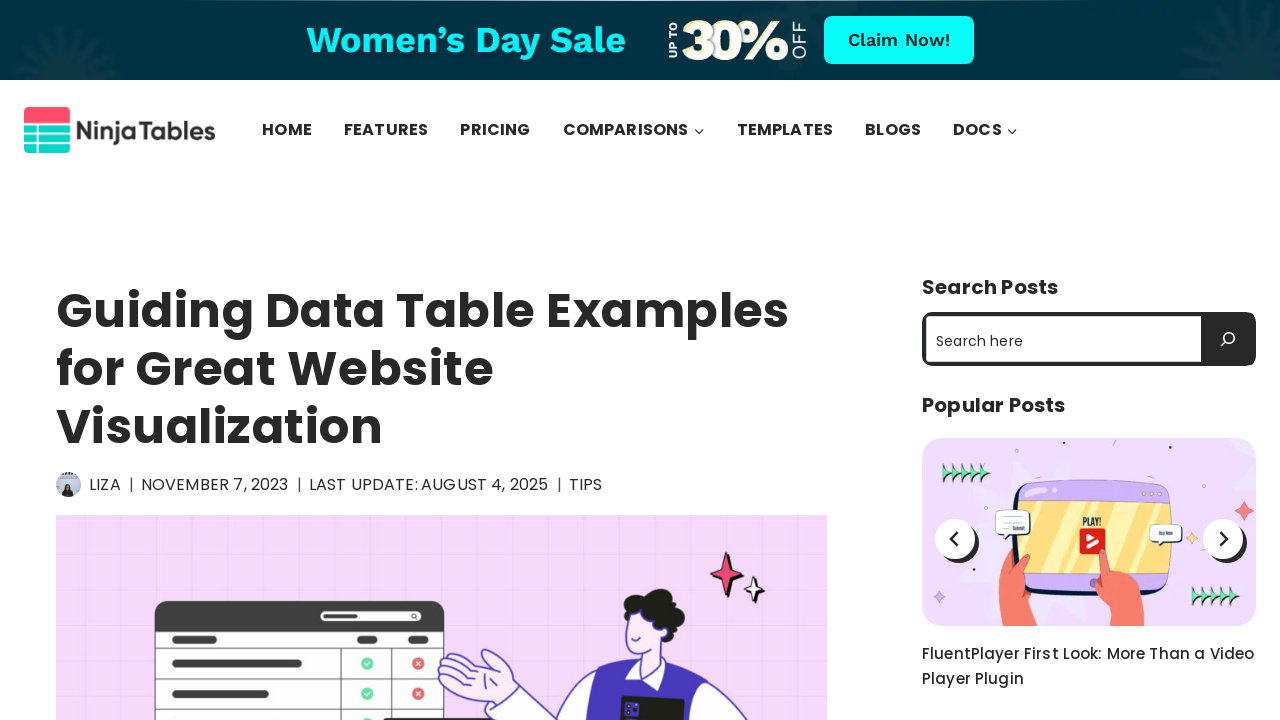

Located all pagination links
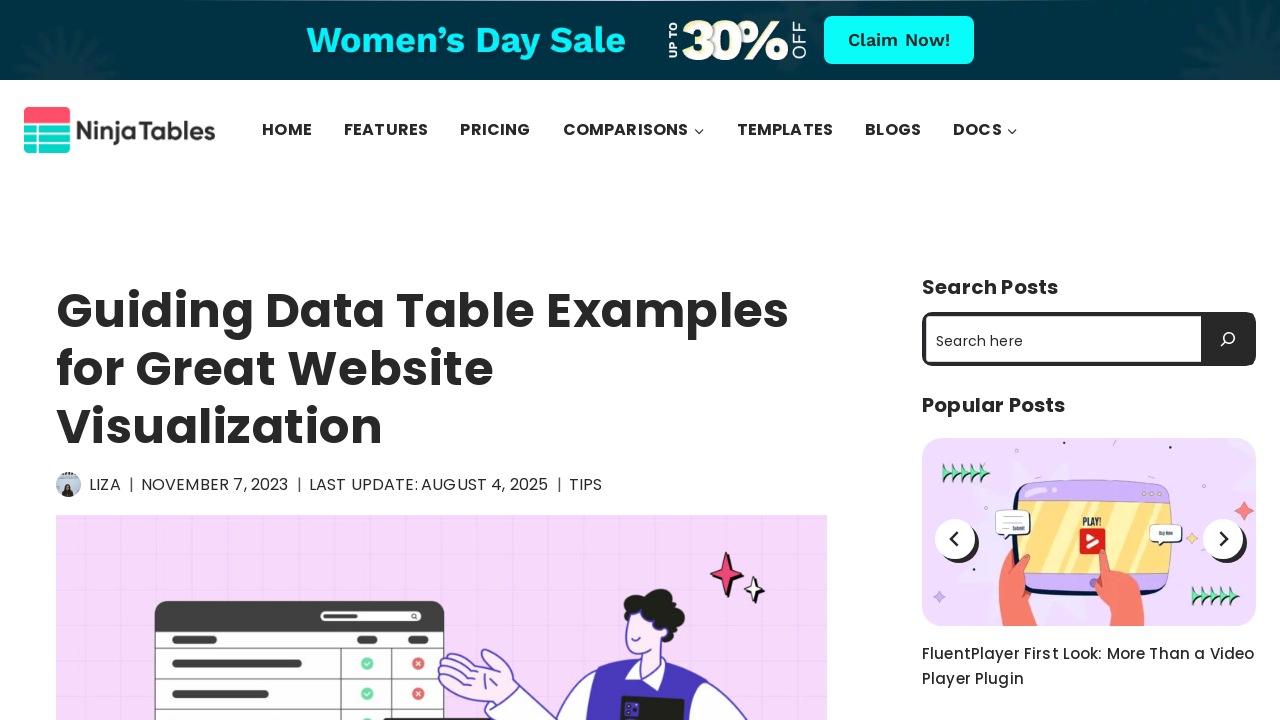

Found 15 pagination page links
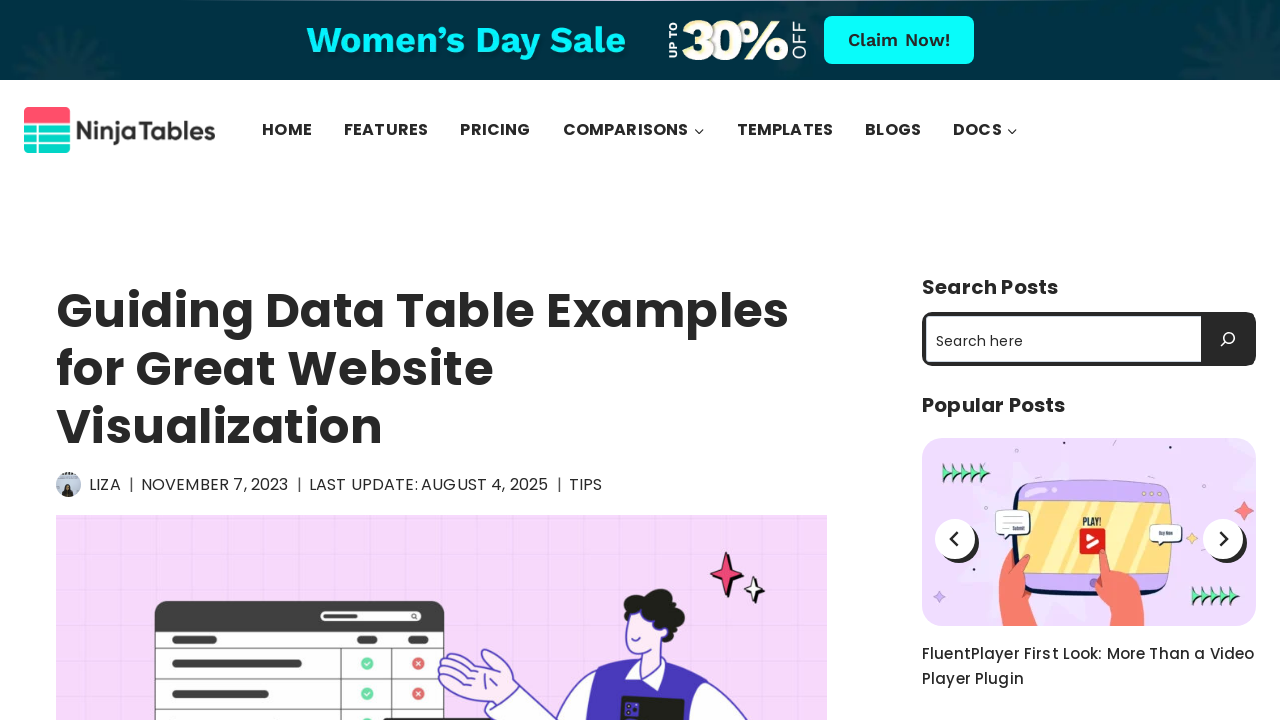

Clicked pagination link 2 to navigate to next page at (625, 361) on .pagination li a >> nth=1
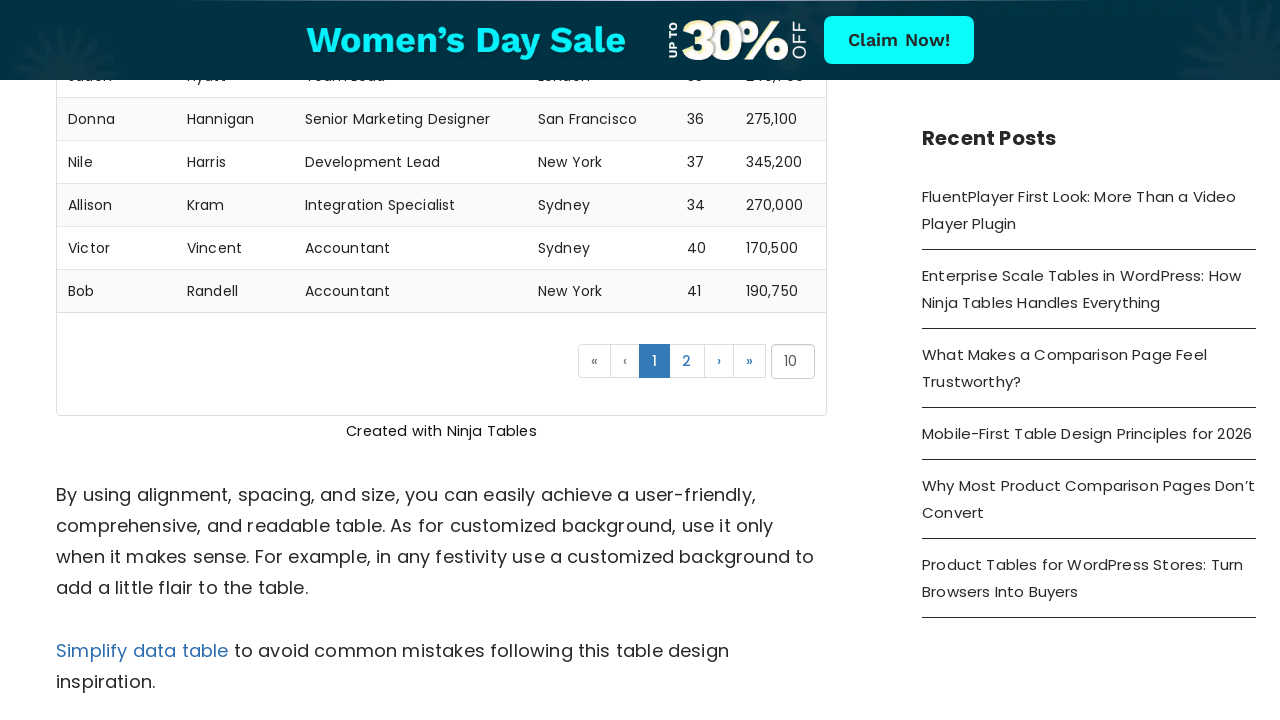

Waited for table to update on page 2
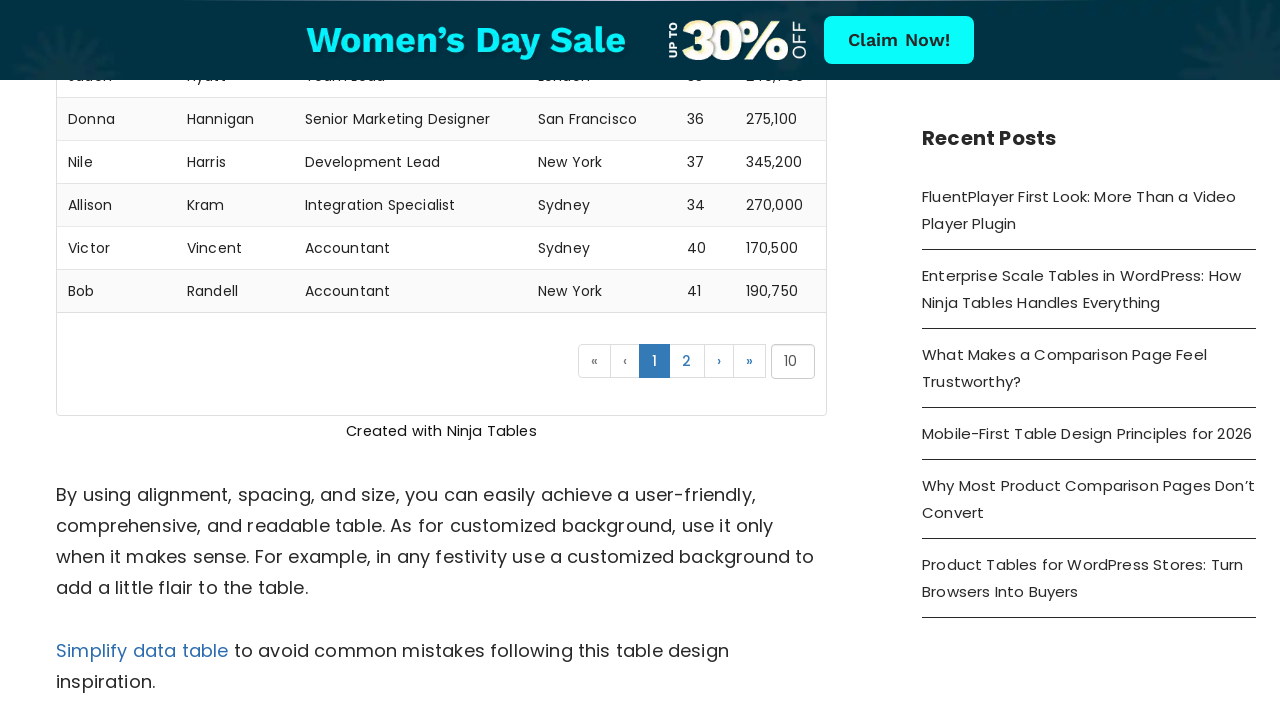

Verified table rows are present on page 2
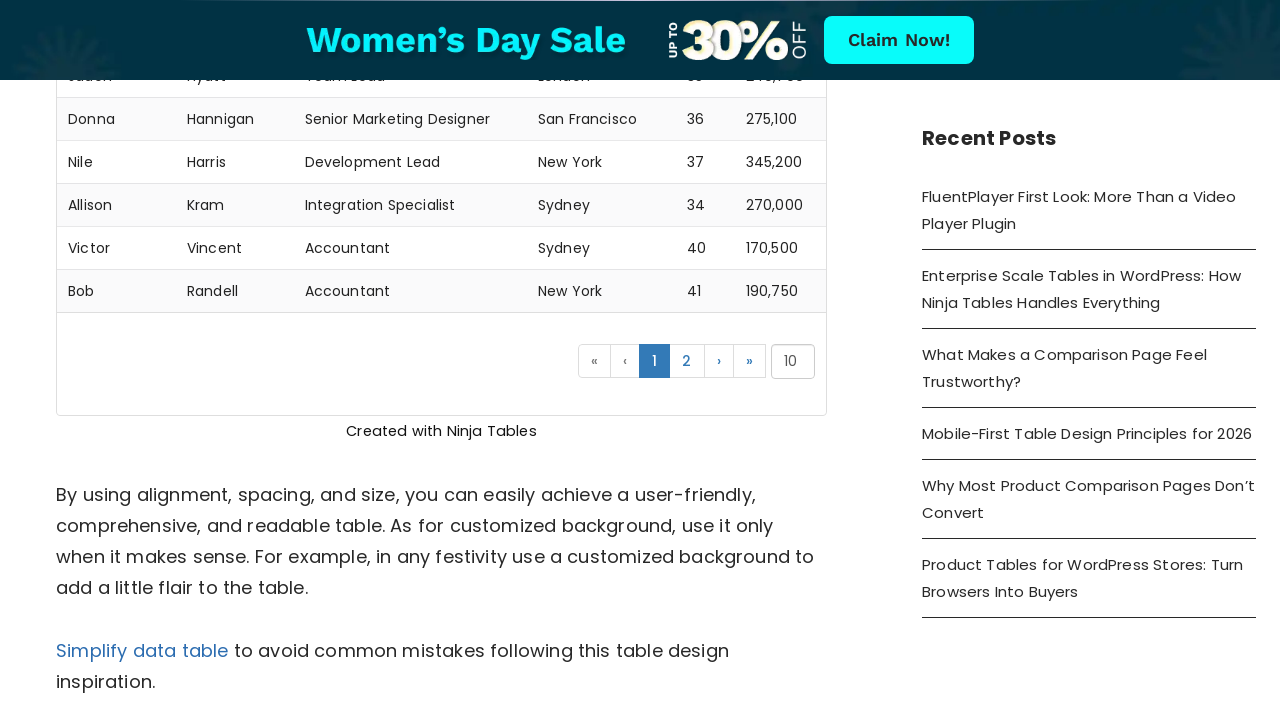

Clicked pagination link 3 to navigate to next page at (655, 361) on .pagination li a >> nth=2
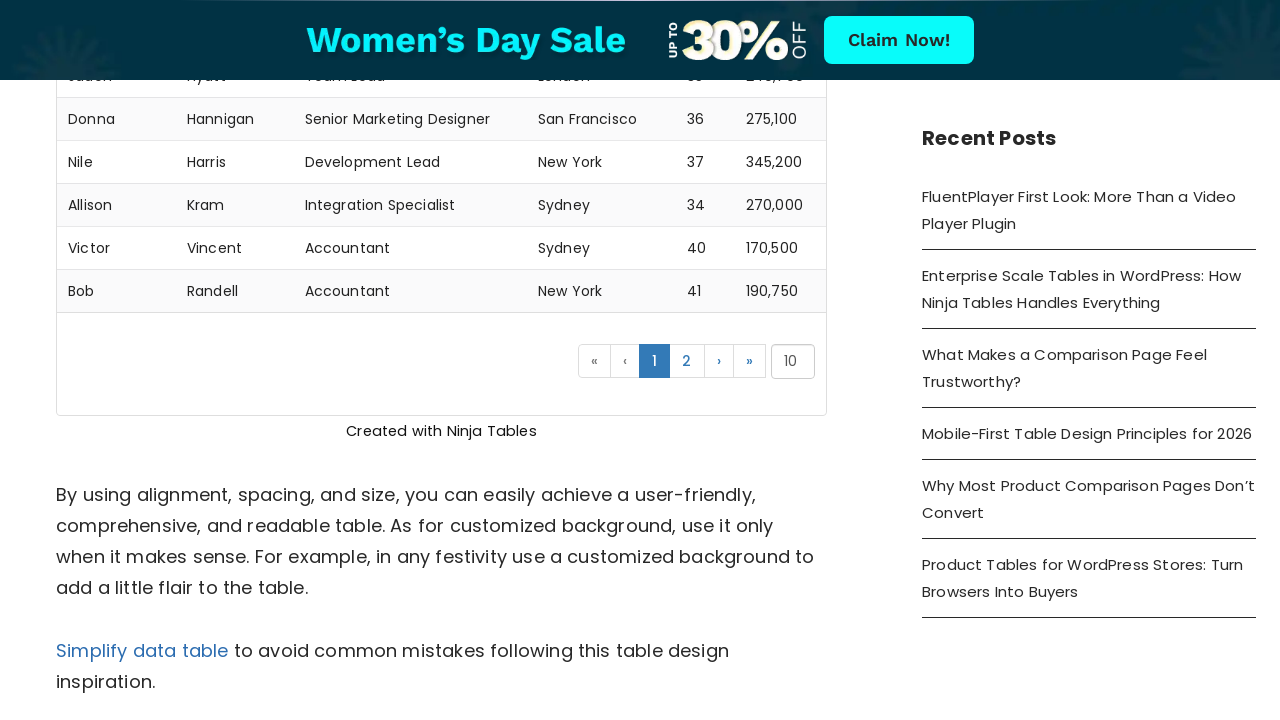

Waited for table to update on page 3
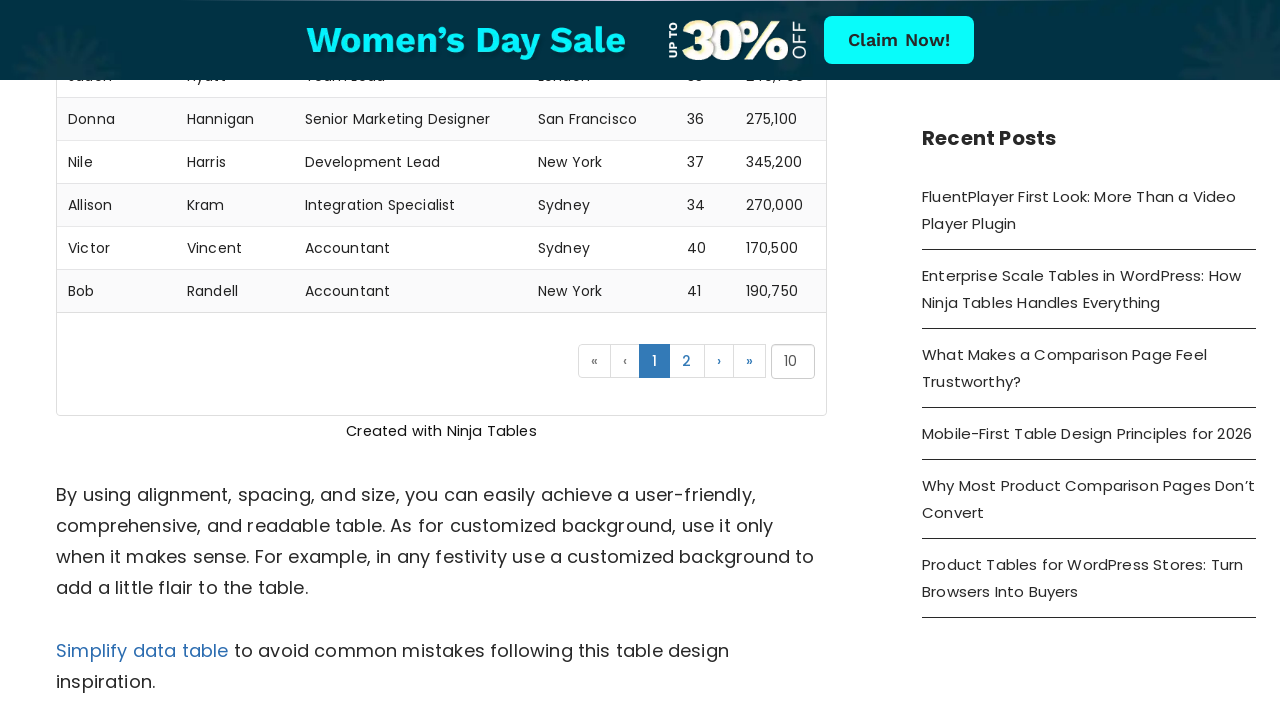

Verified table rows are present on page 3
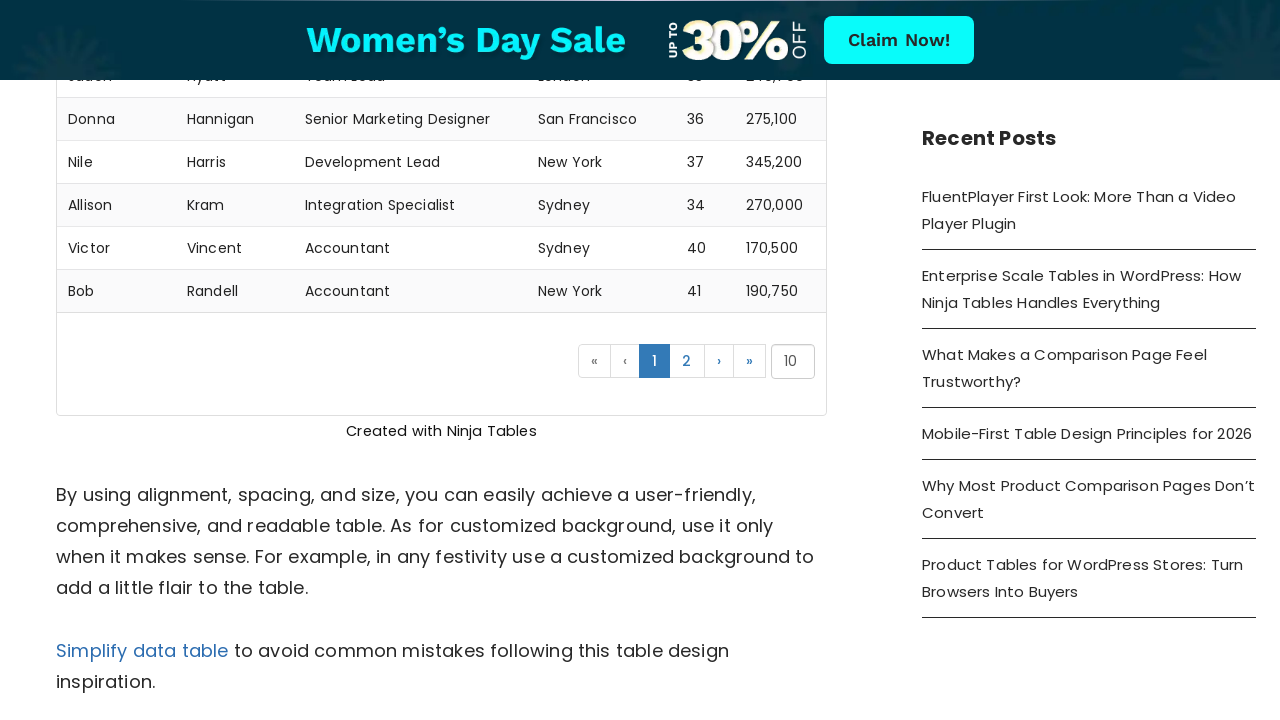

Clicked pagination link 4 to navigate to next page at (687, 361) on .pagination li a >> nth=3
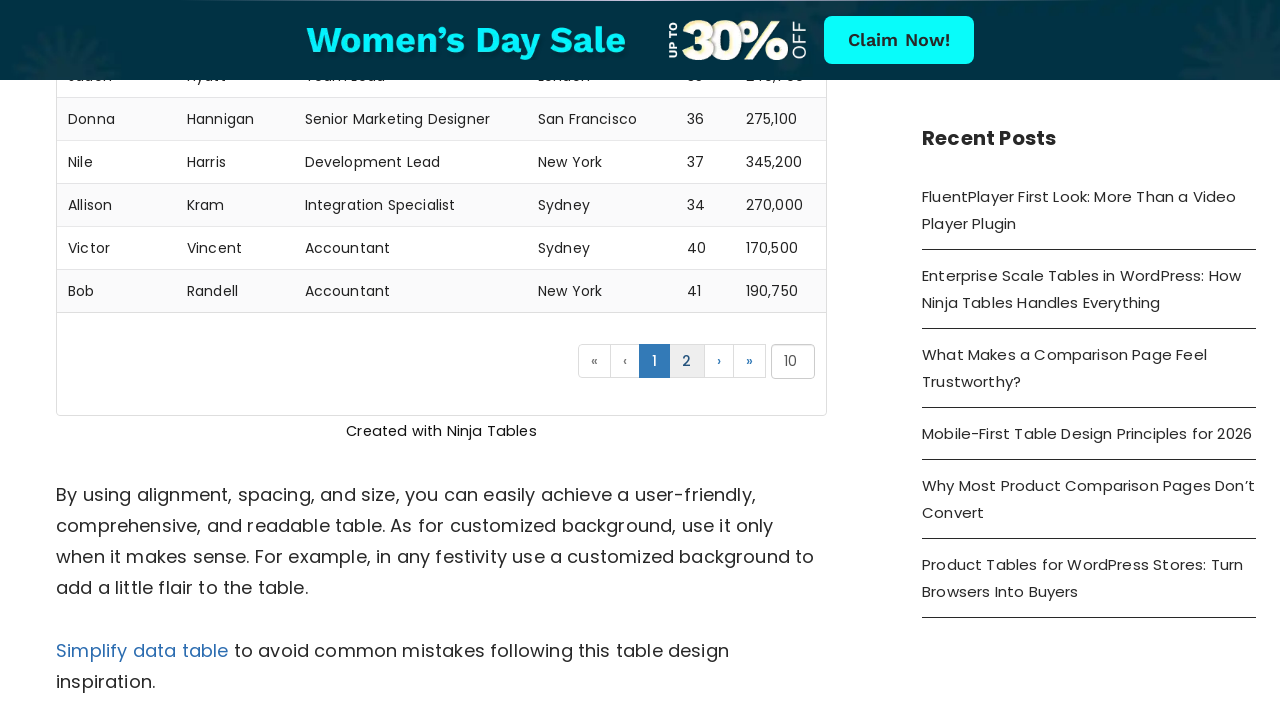

Waited for table to update on page 4
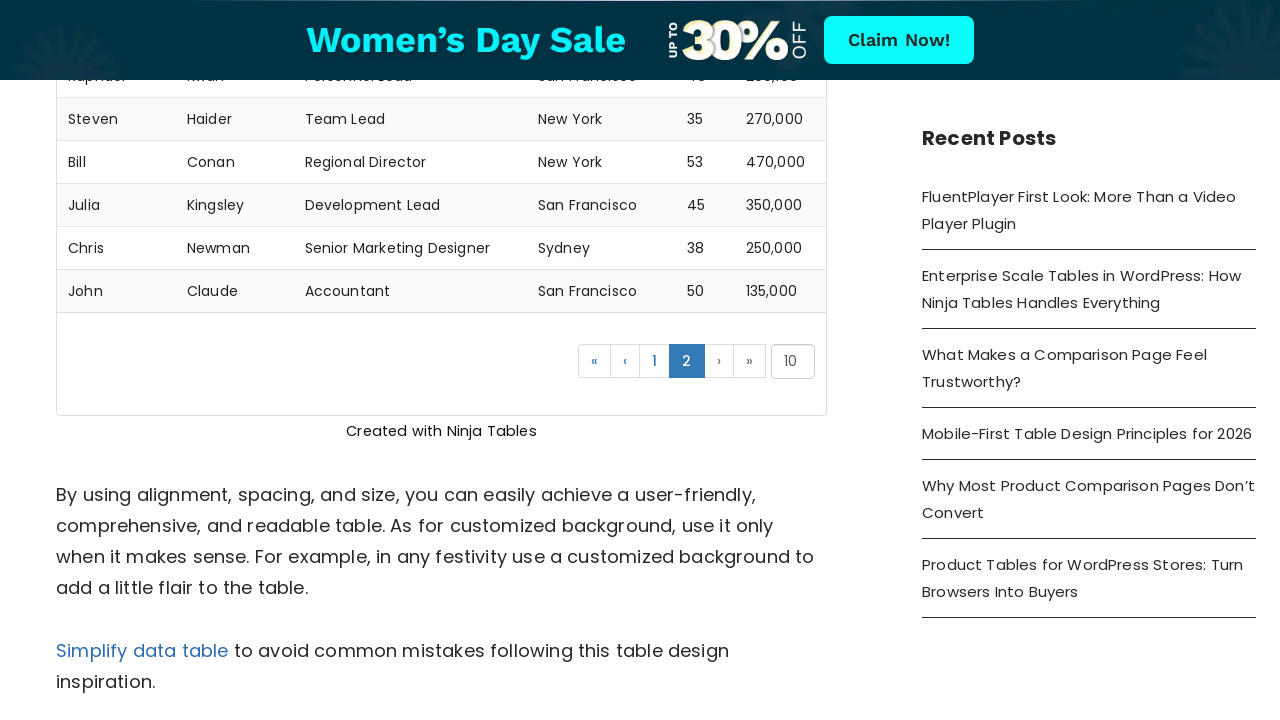

Verified table rows are present on page 4
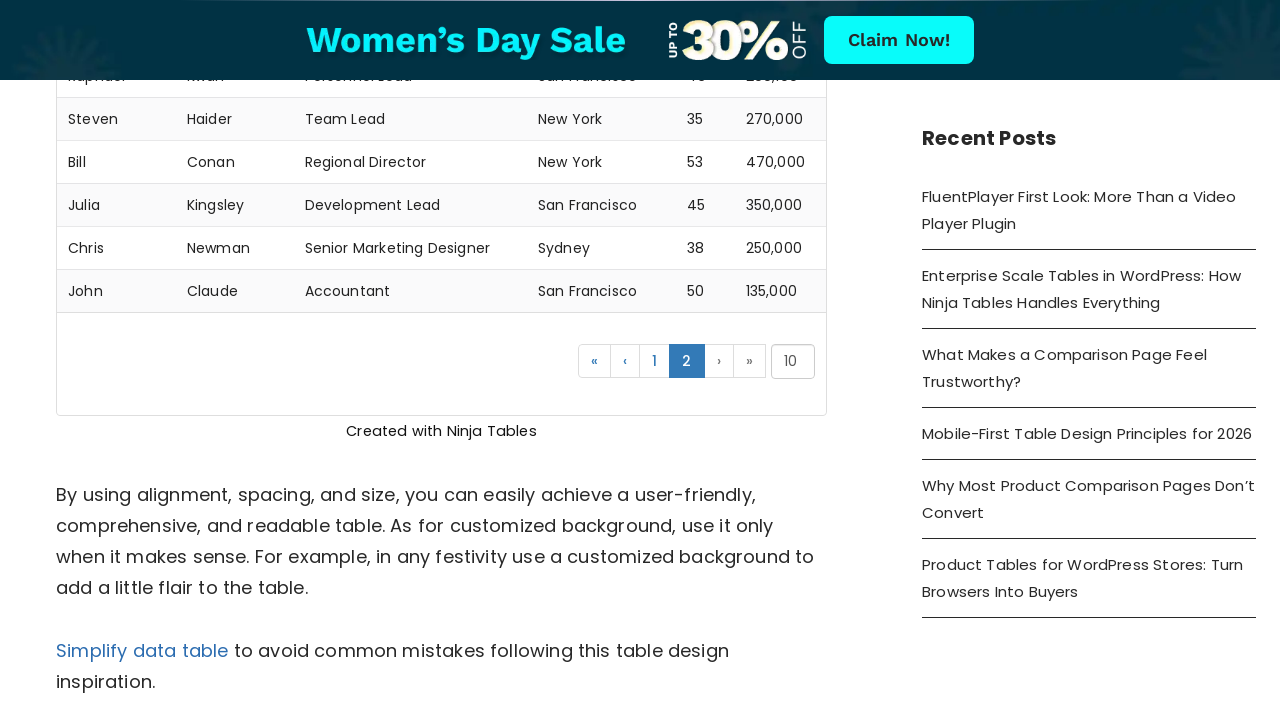

Clicked pagination link 5 to navigate to next page at (719, 361) on .pagination li a >> nth=4
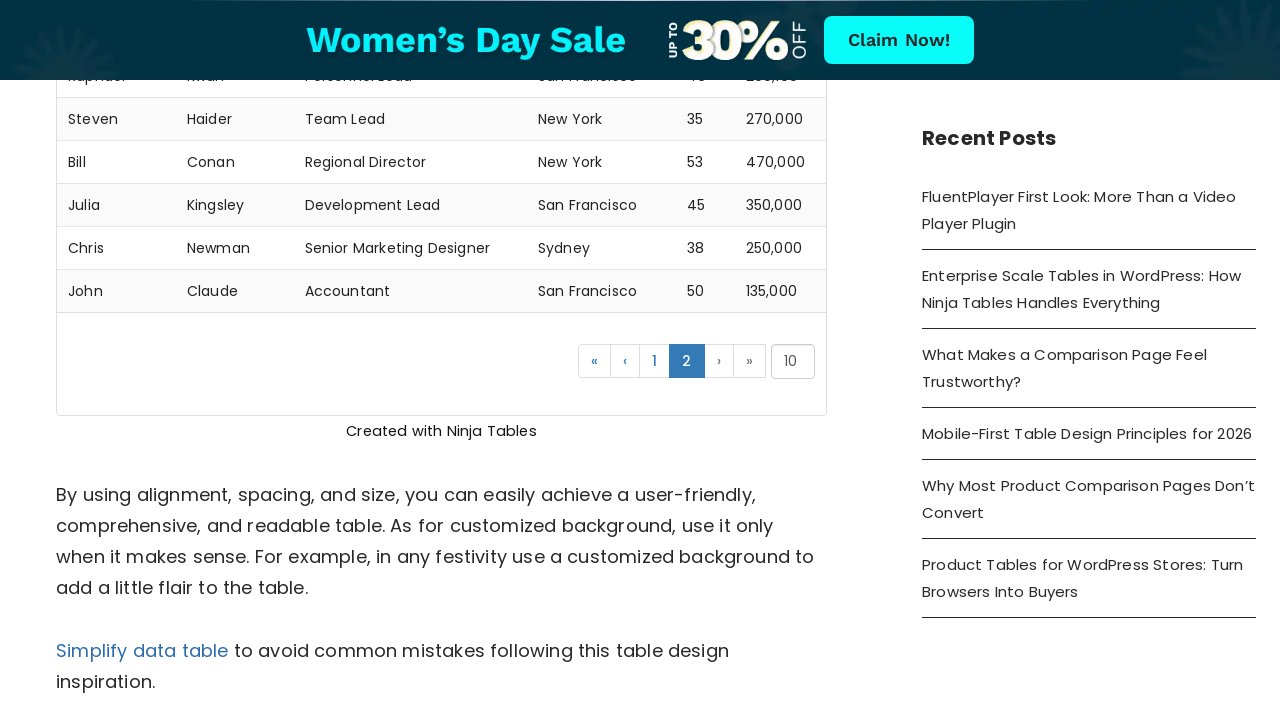

Waited for table to update on page 5
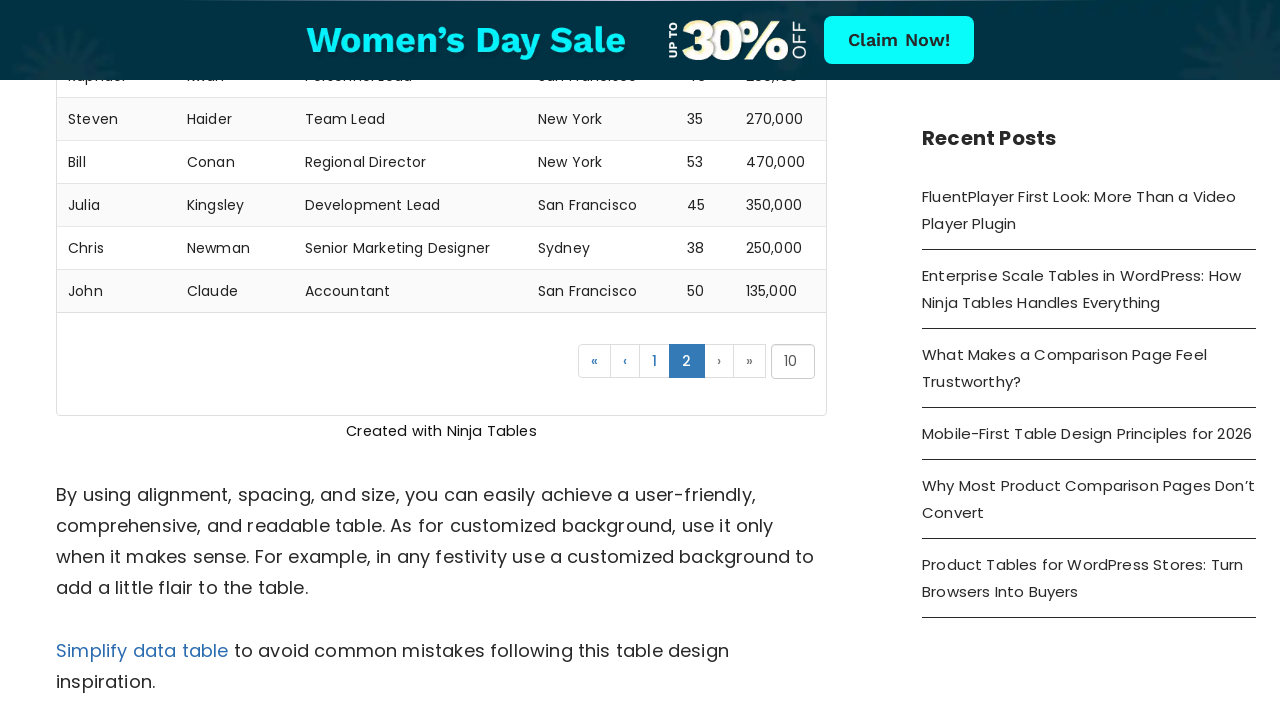

Verified table rows are present on page 5
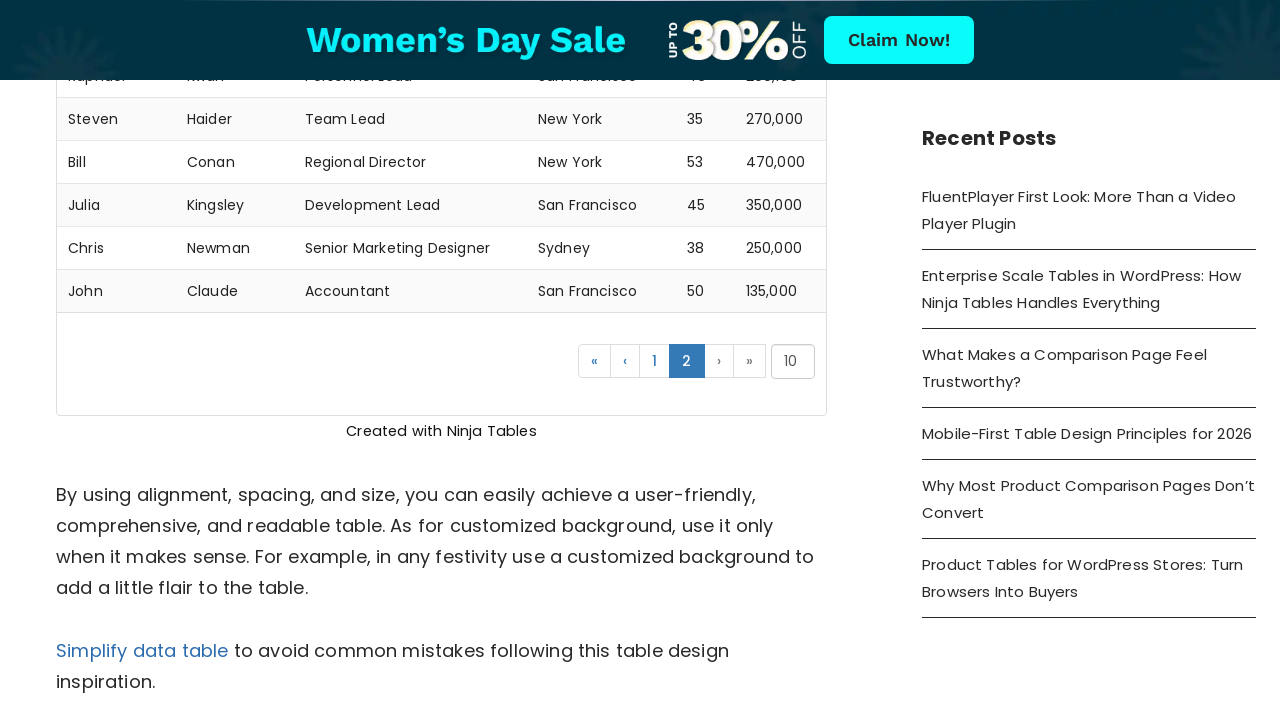

Clicked pagination link 6 to navigate to next page at (749, 361) on .pagination li a >> nth=5
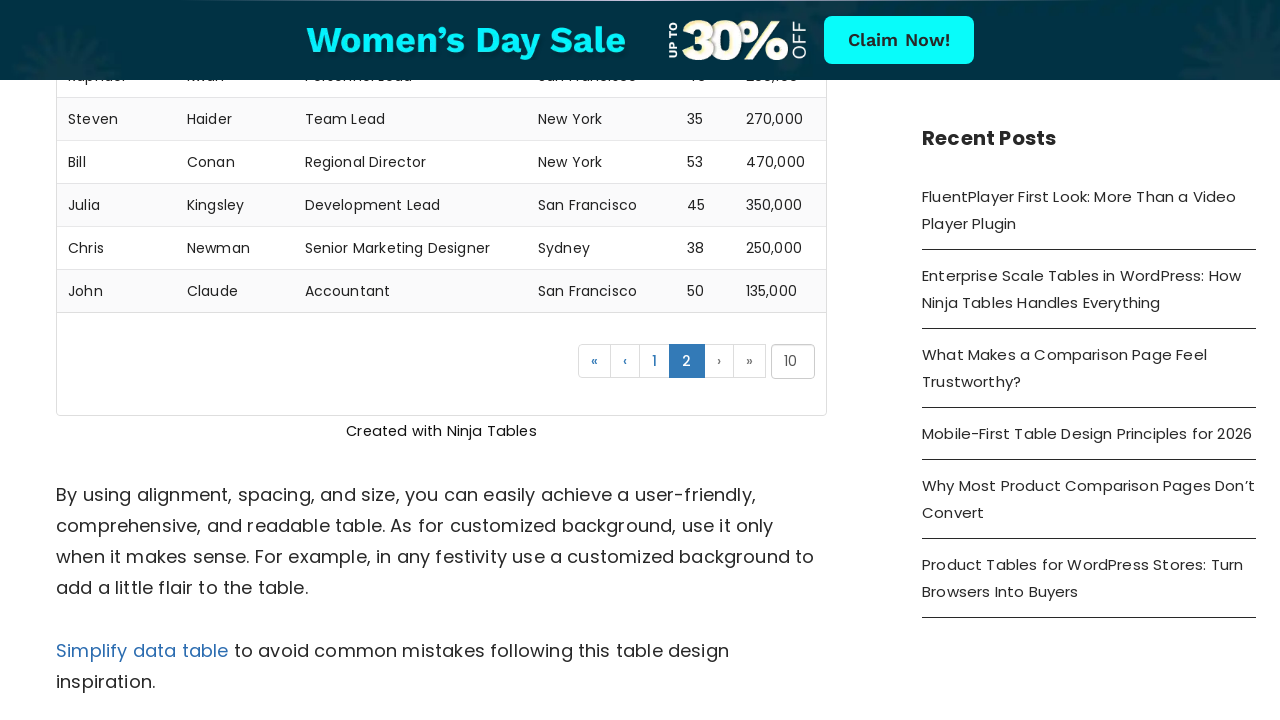

Waited for table to update on page 6
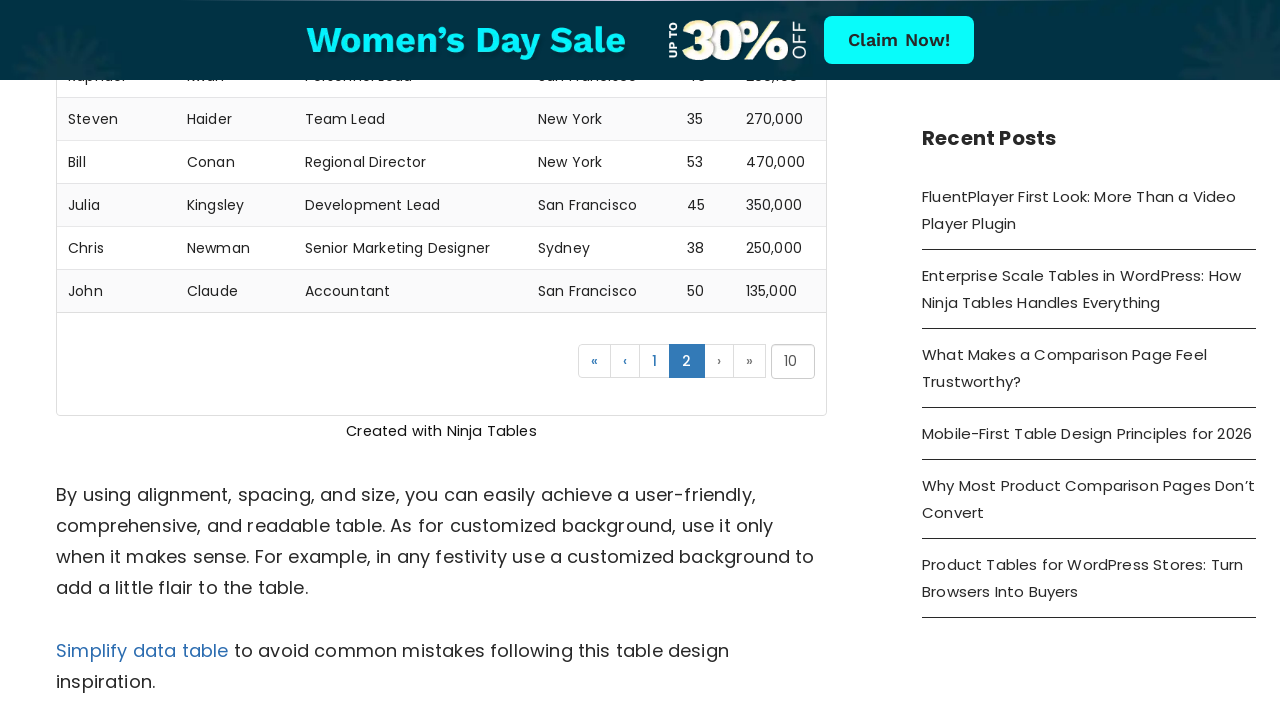

Verified table rows are present on page 6
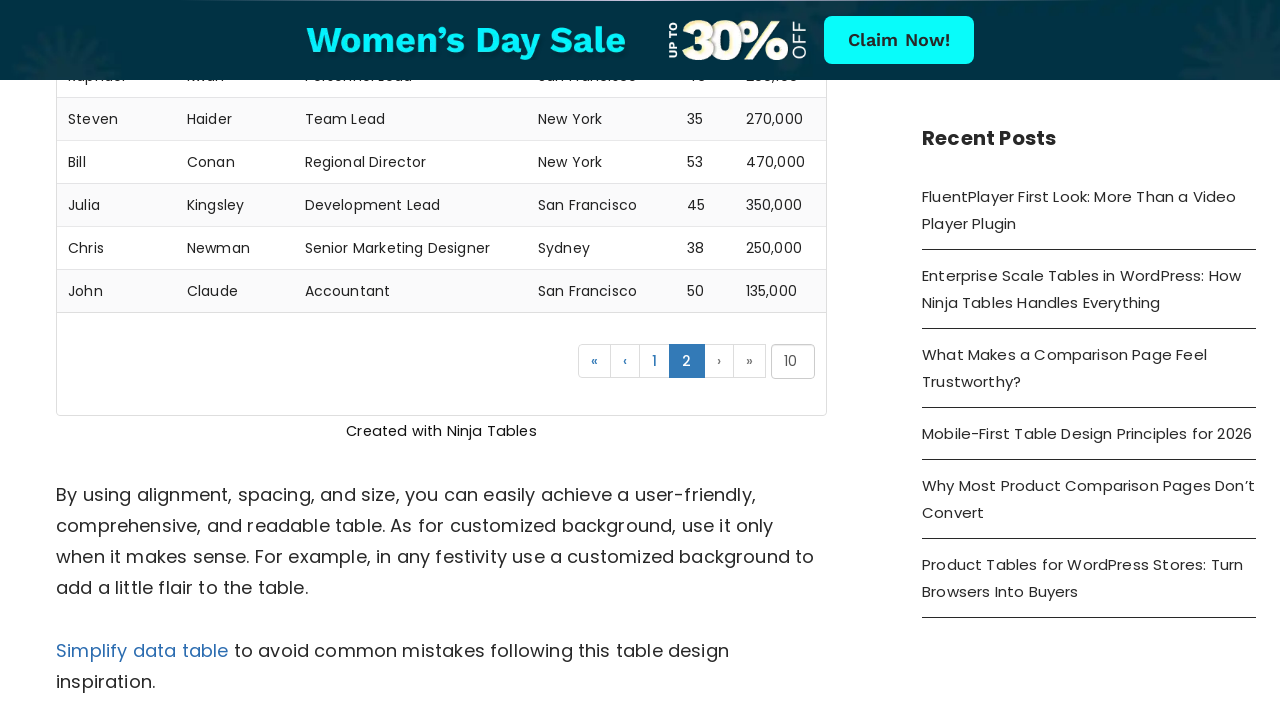

Clicked pagination link 7 to navigate to next page at (524, 360) on .pagination li a >> nth=6
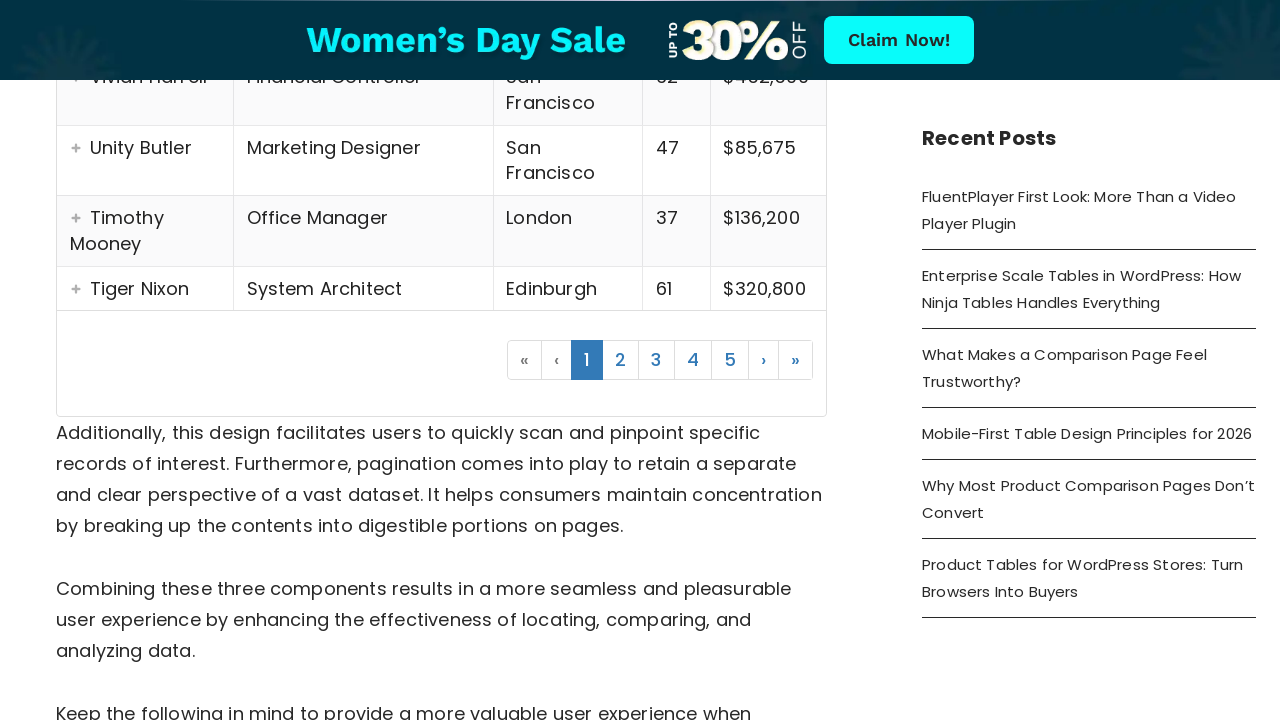

Waited for table to update on page 7
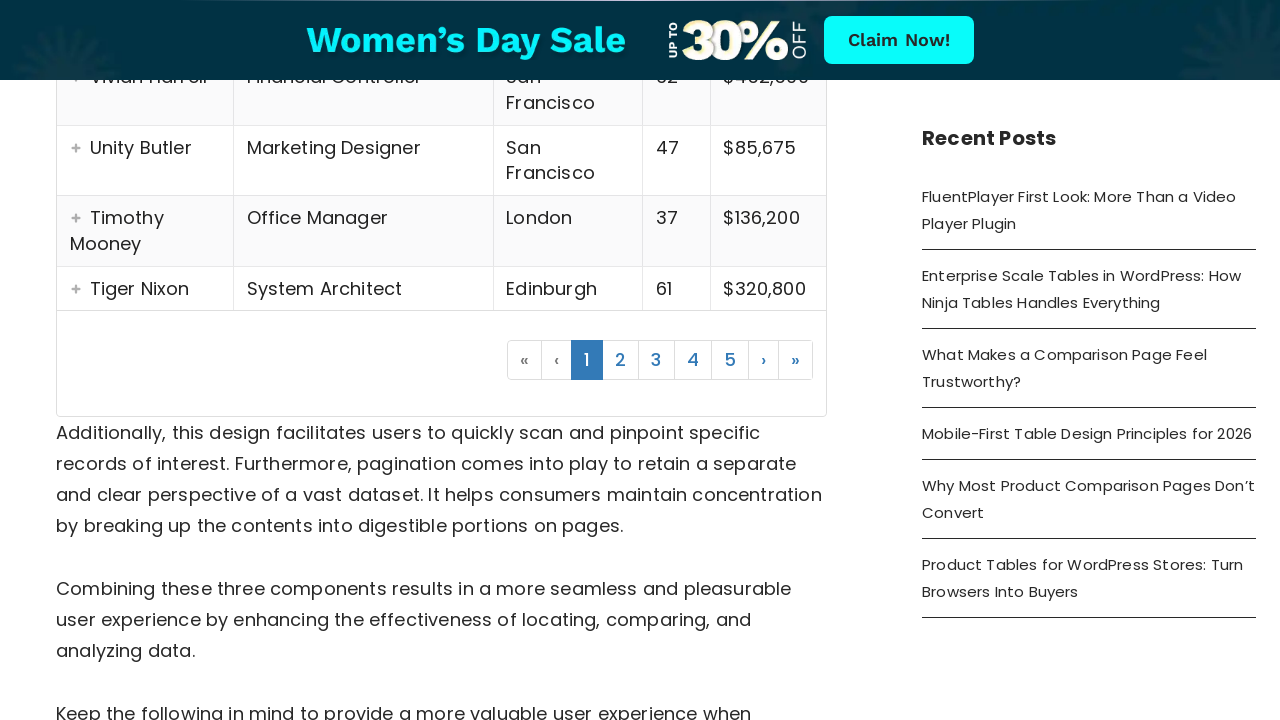

Verified table rows are present on page 7
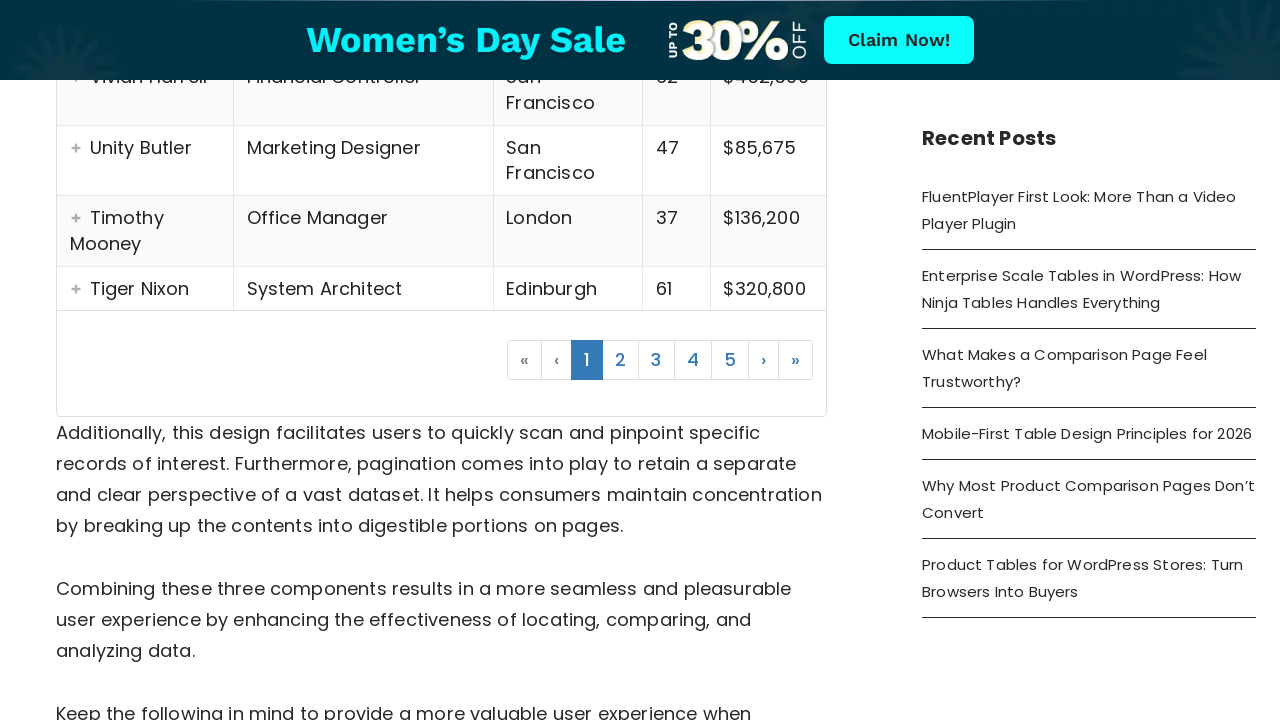

Clicked pagination link 8 to navigate to next page at (556, 360) on .pagination li a >> nth=7
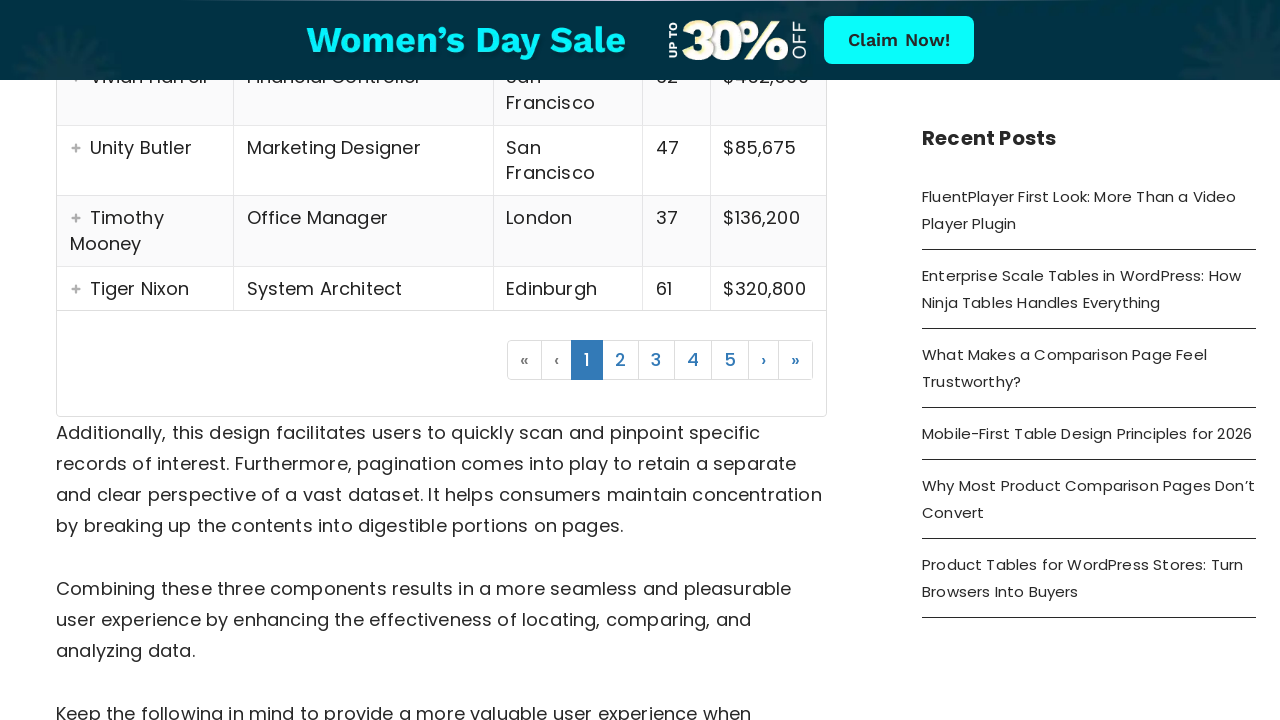

Waited for table to update on page 8
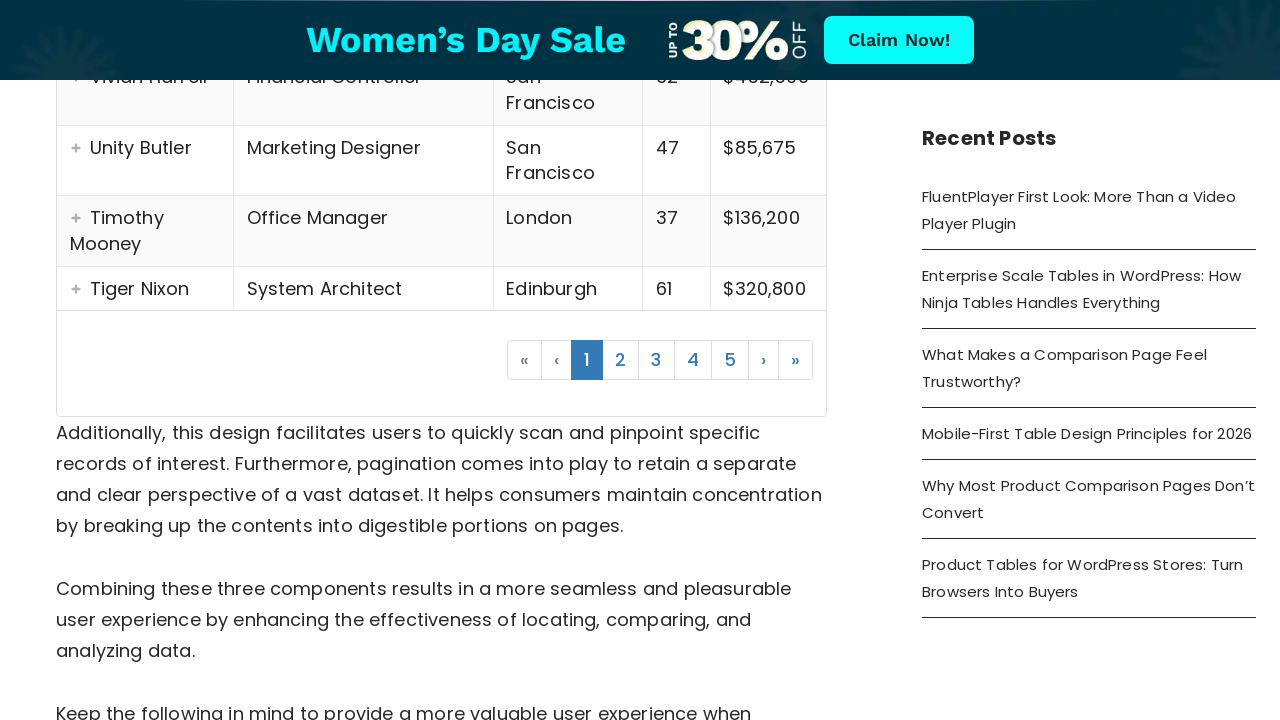

Verified table rows are present on page 8
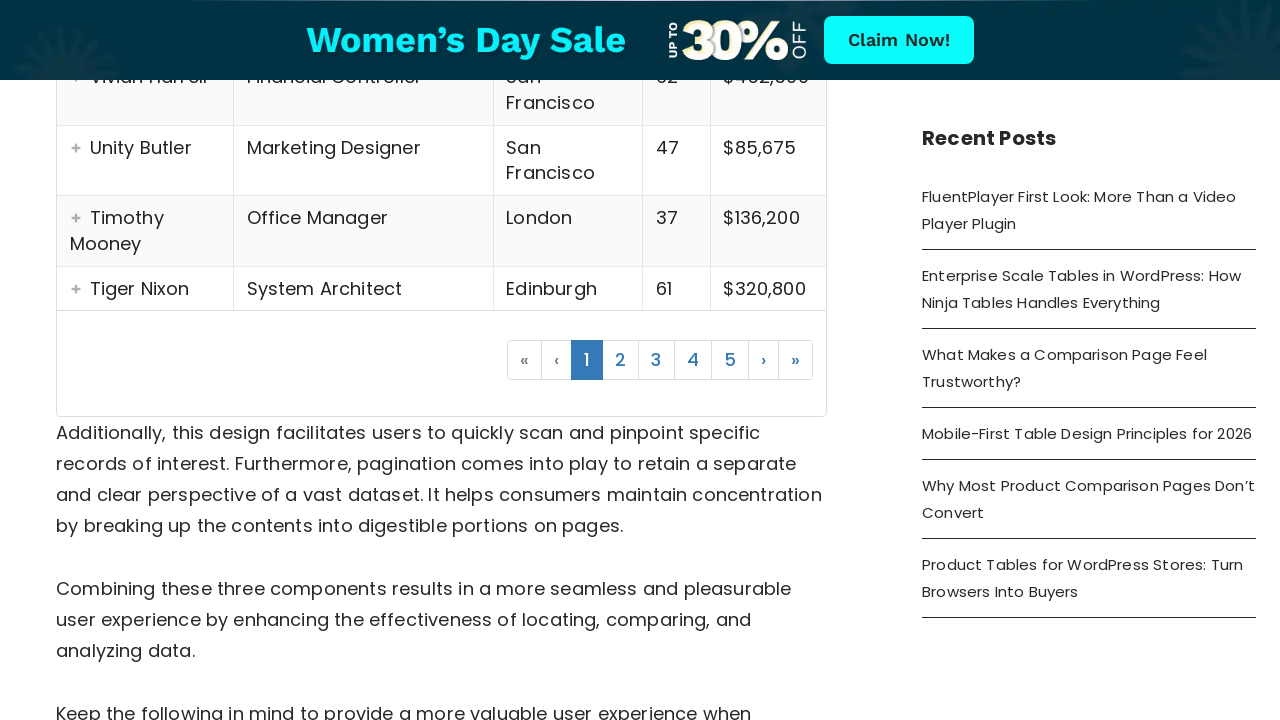

Clicked pagination link 9 to navigate to next page at (587, 360) on .pagination li a >> nth=8
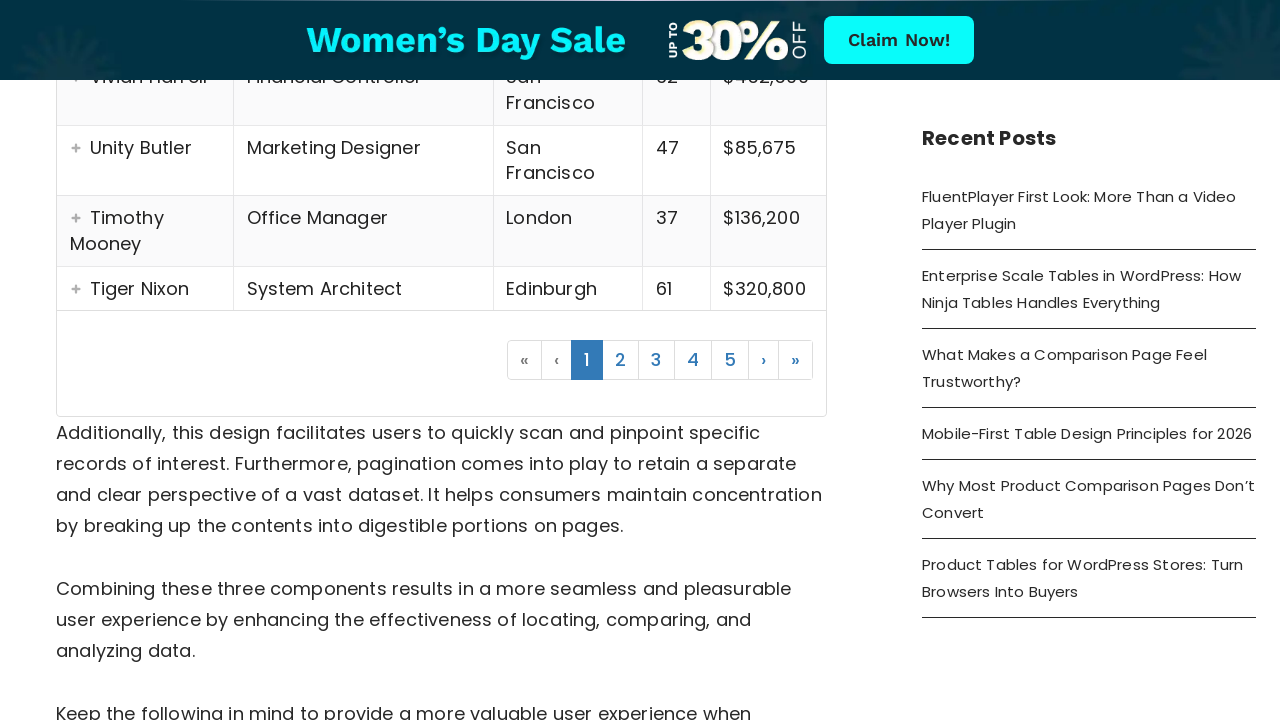

Waited for table to update on page 9
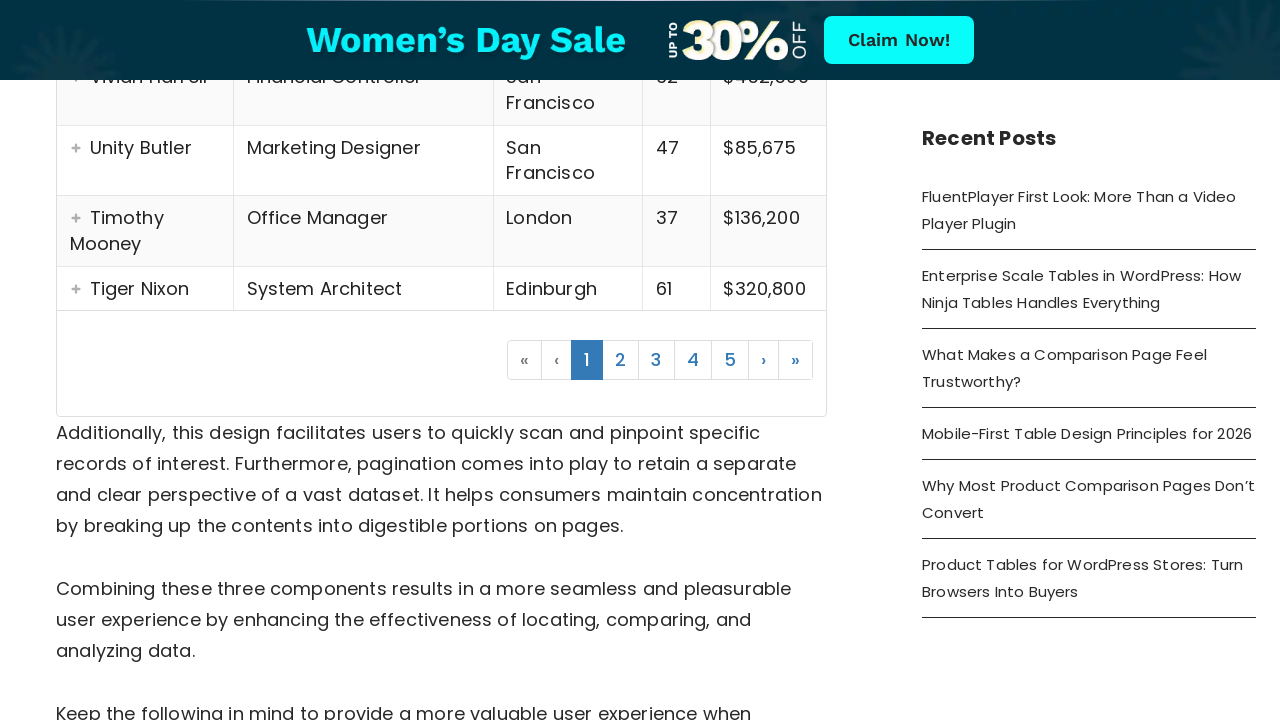

Verified table rows are present on page 9
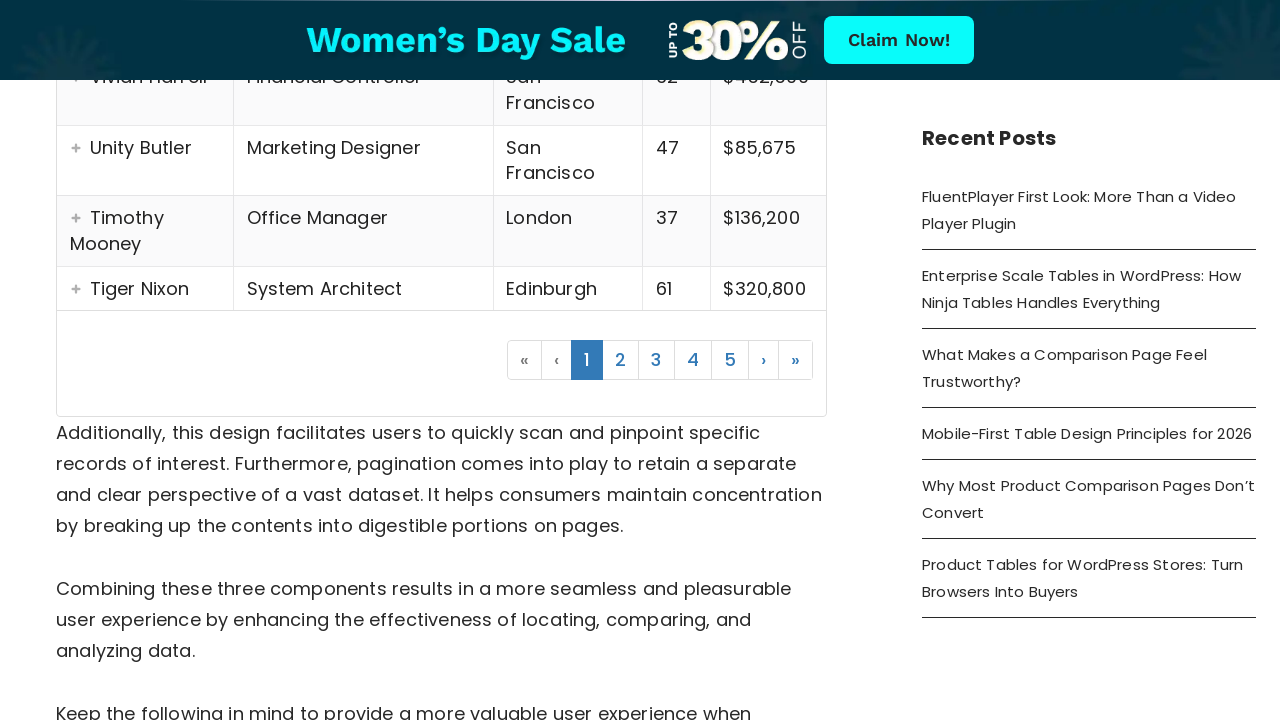

Clicked pagination link 10 to navigate to next page at (621, 360) on .pagination li a >> nth=9
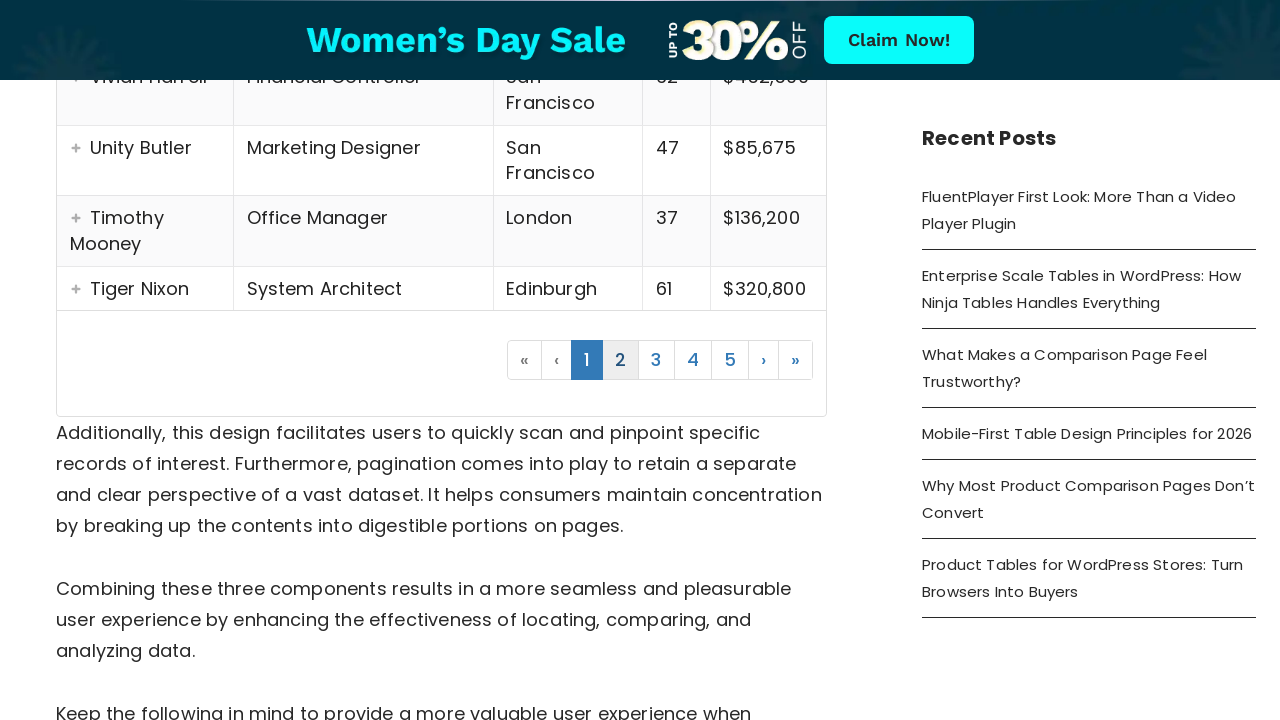

Waited for table to update on page 10
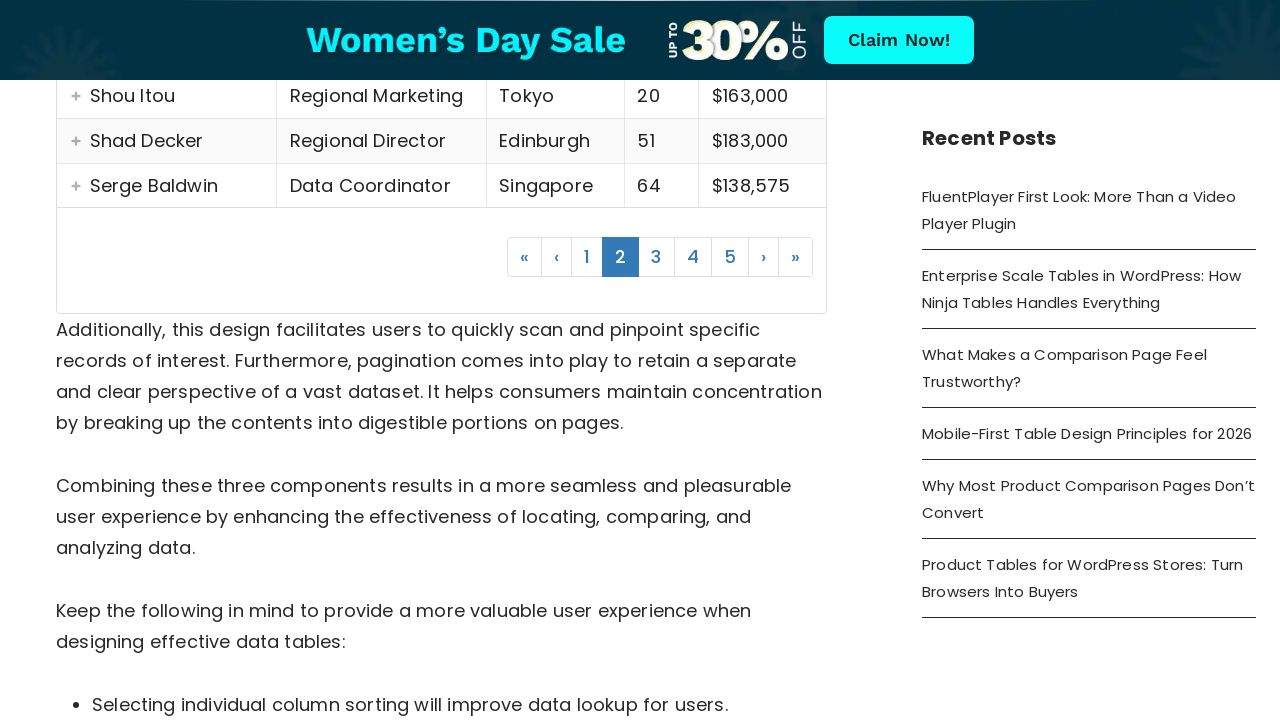

Verified table rows are present on page 10
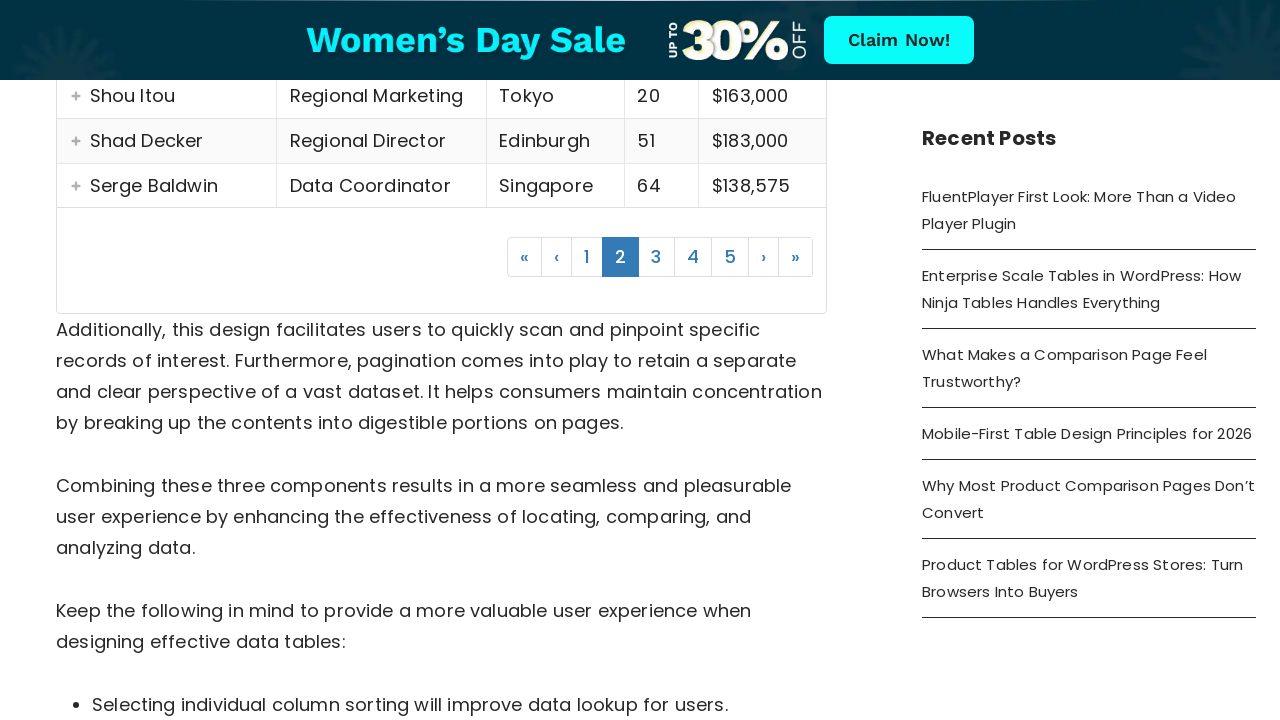

Clicked pagination link 11 to navigate to next page at (657, 257) on .pagination li a >> nth=10
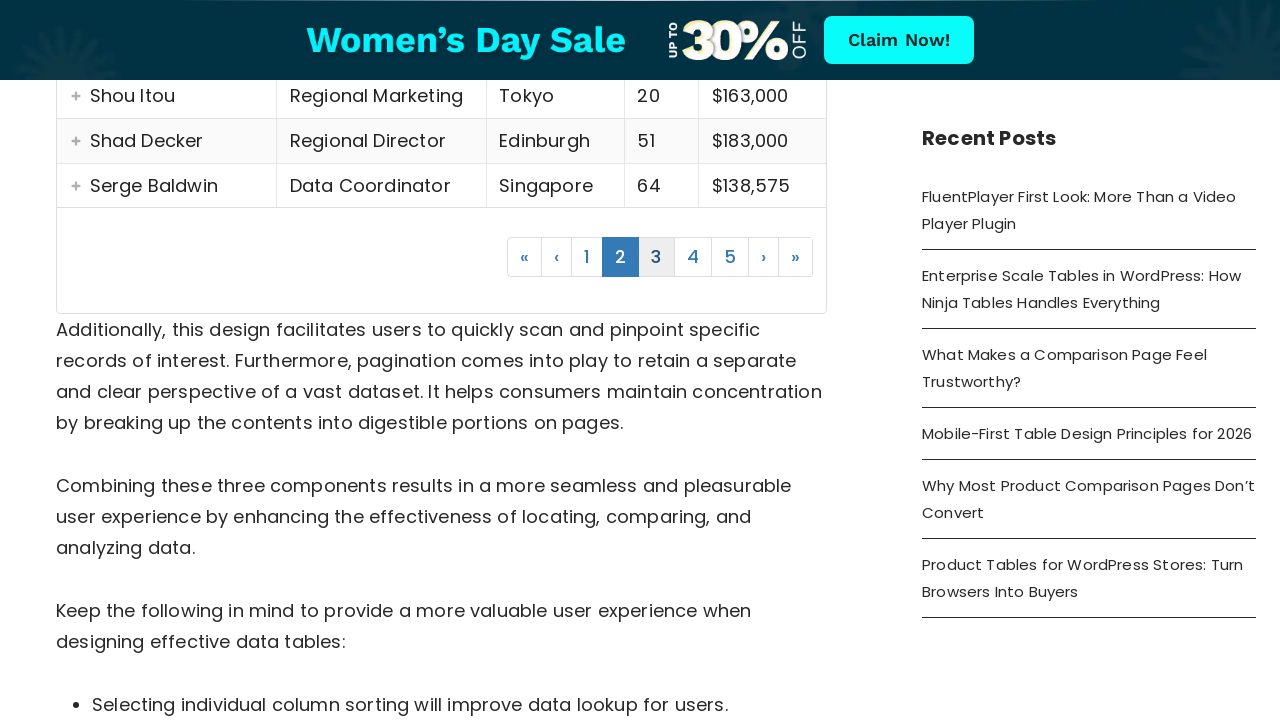

Waited for table to update on page 11
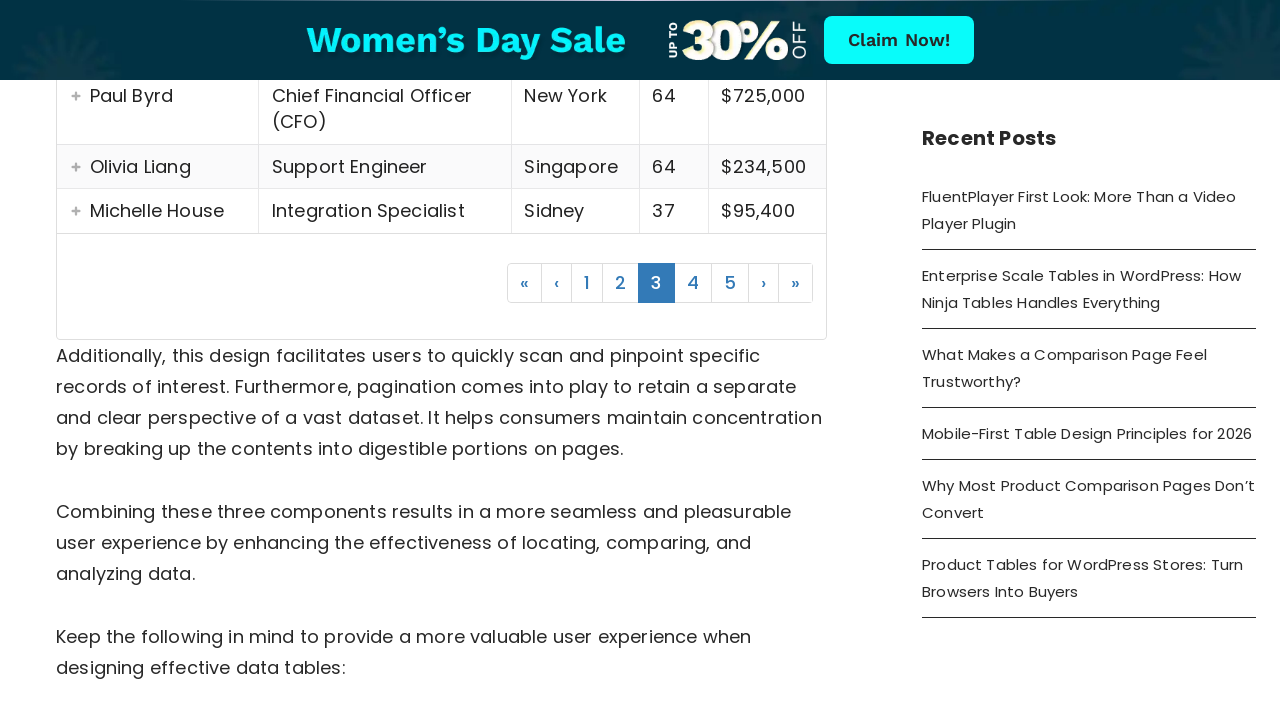

Verified table rows are present on page 11
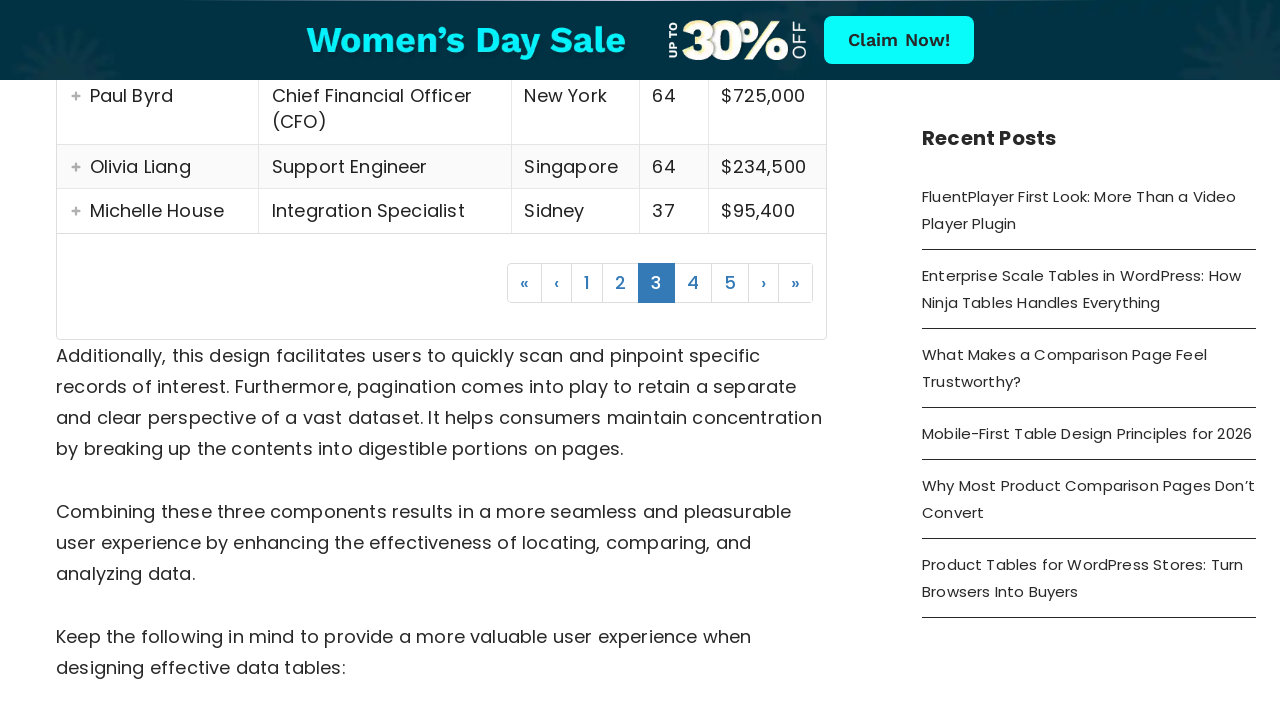

Clicked pagination link 12 to navigate to next page at (693, 283) on .pagination li a >> nth=11
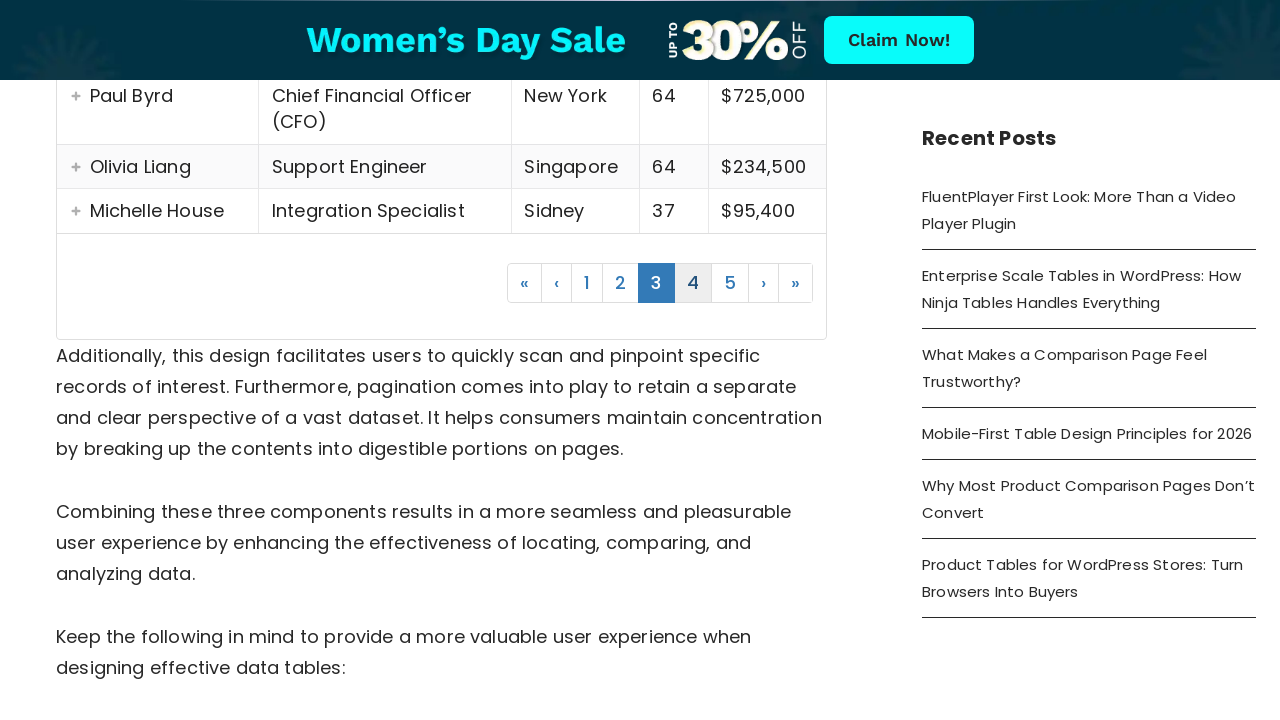

Waited for table to update on page 12
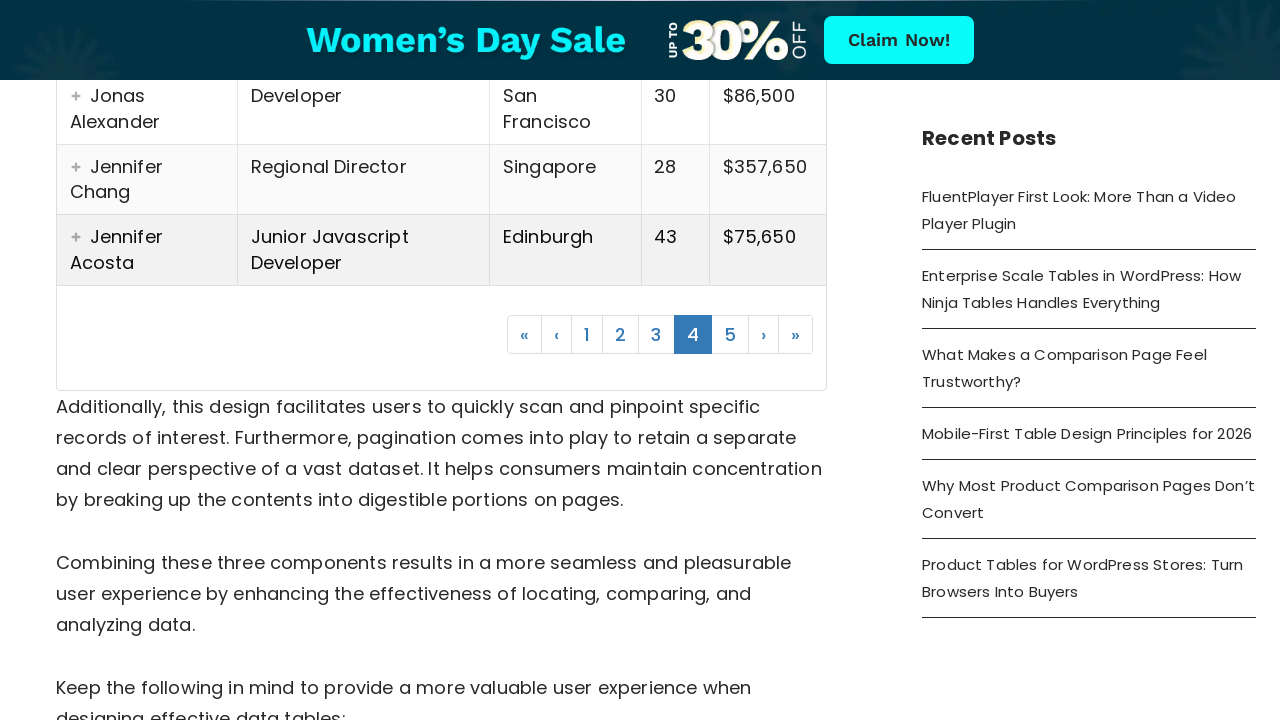

Verified table rows are present on page 12
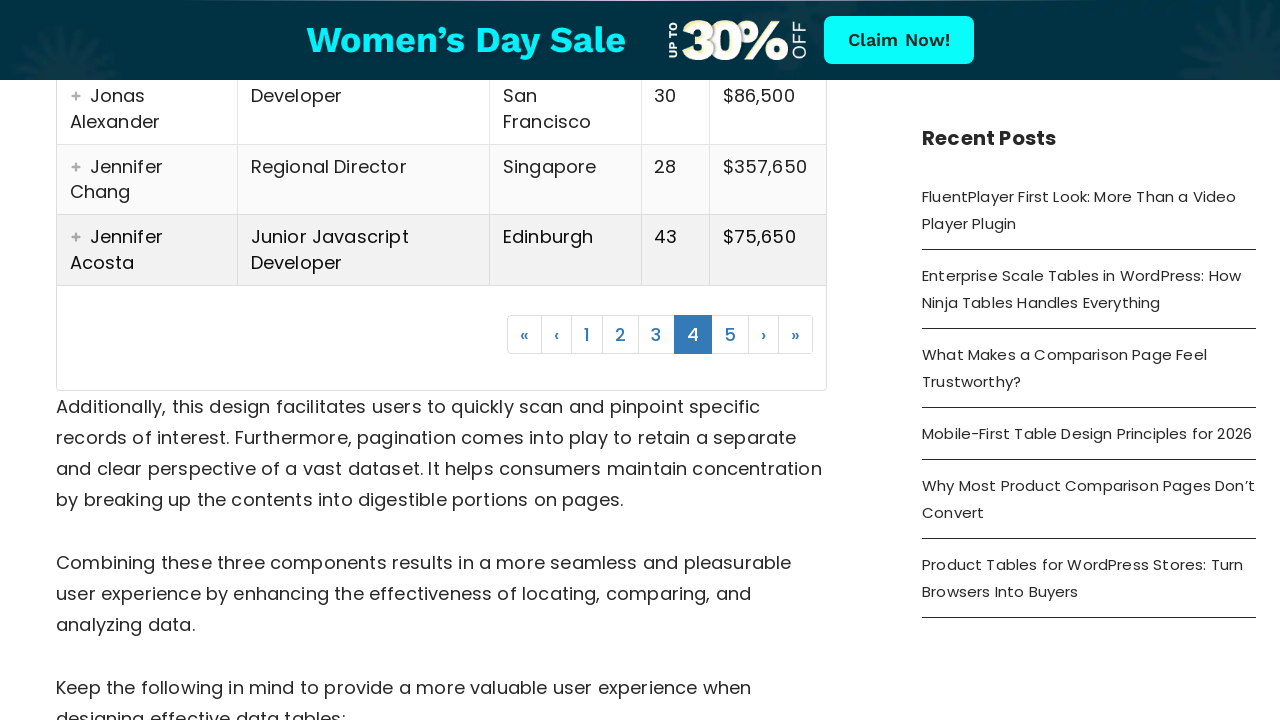

Clicked pagination link 13 to navigate to next page at (730, 334) on .pagination li a >> nth=12
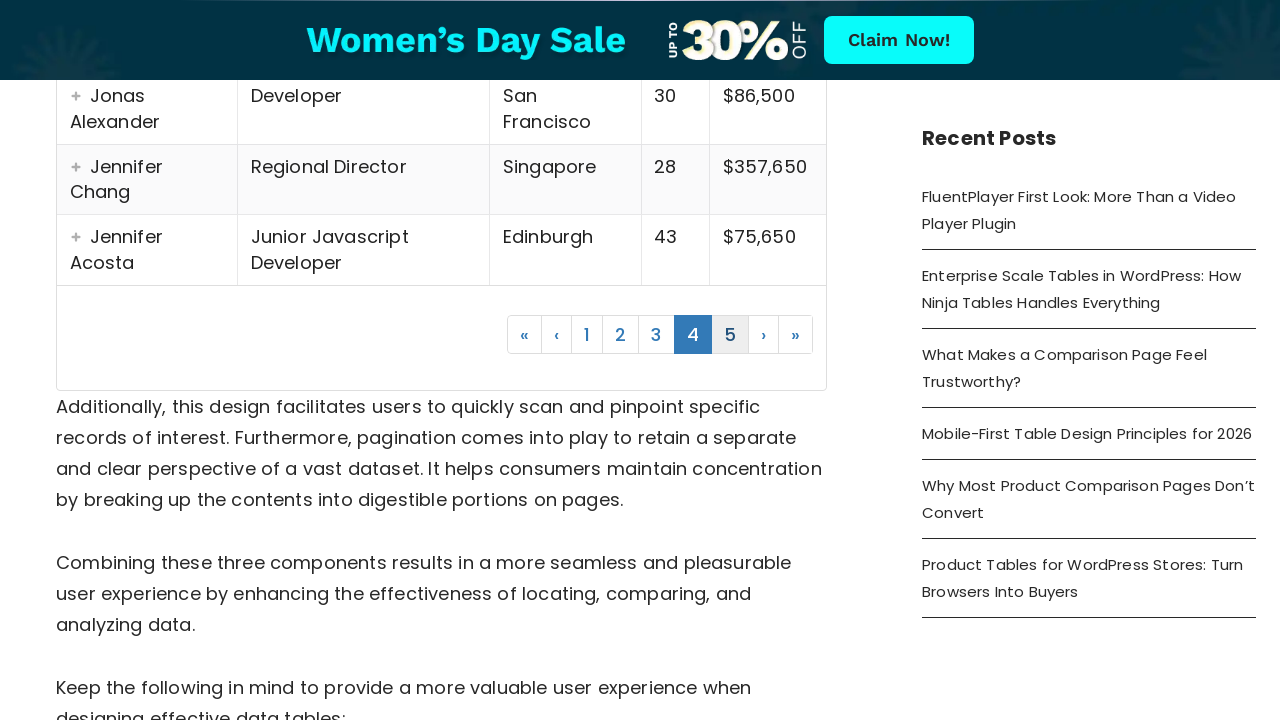

Waited for table to update on page 13
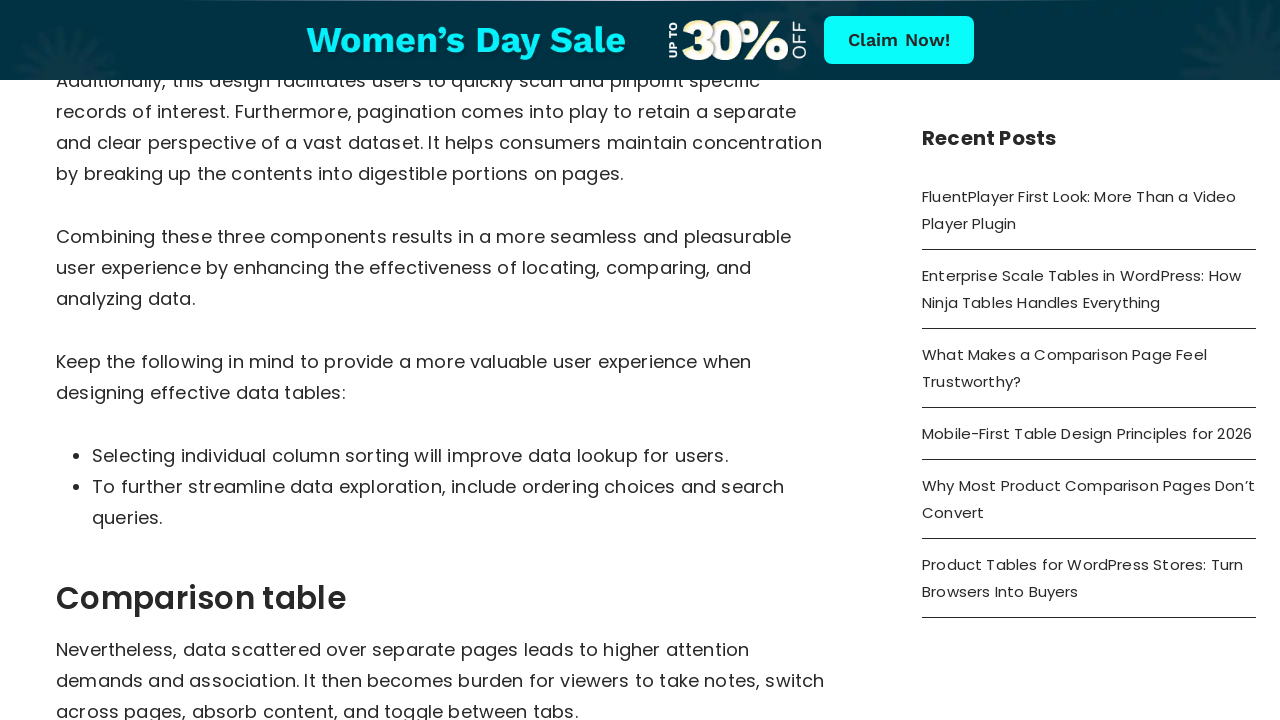

Verified table rows are present on page 13
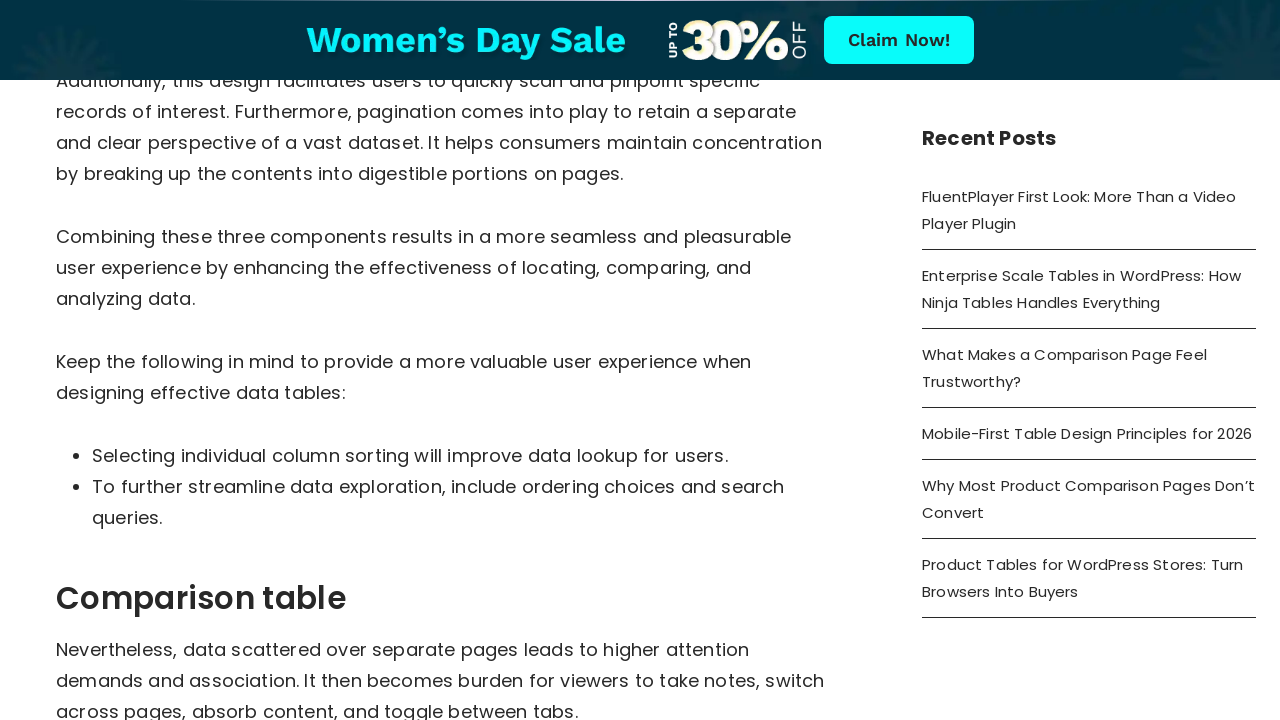

Clicked pagination link 14 to navigate to next page at (764, 701) on .pagination li a >> nth=13
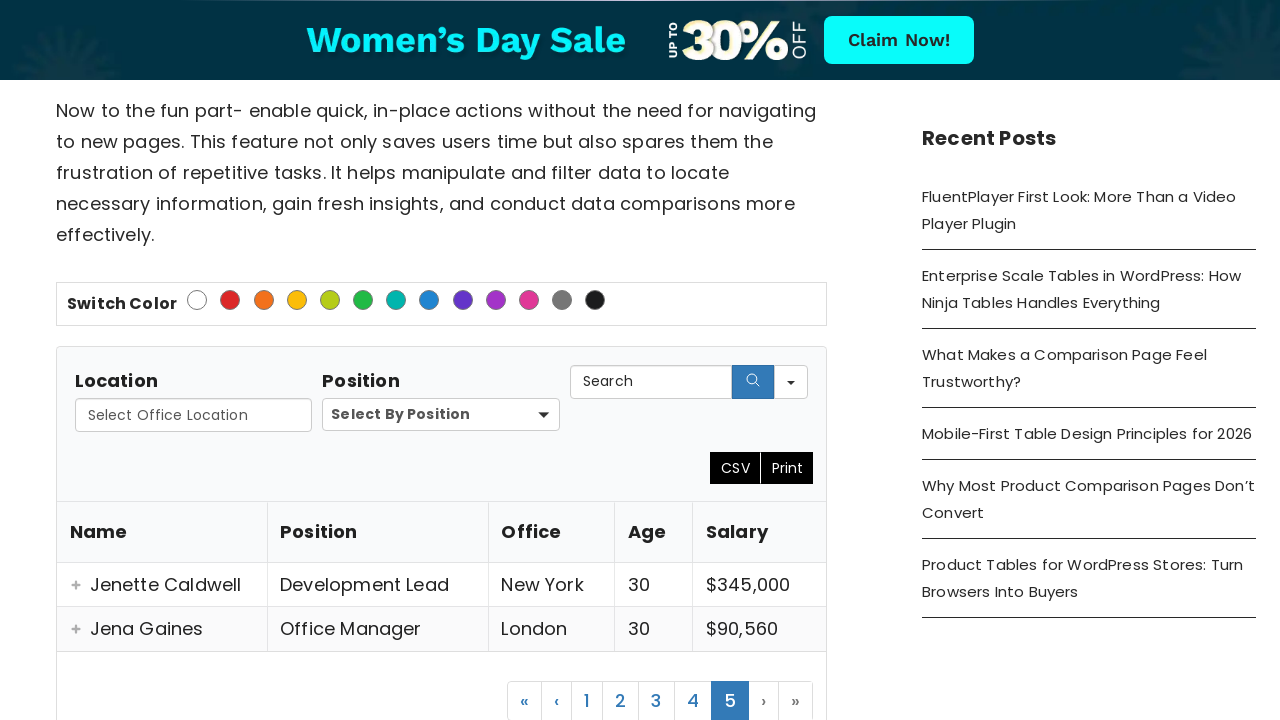

Waited for table to update on page 14
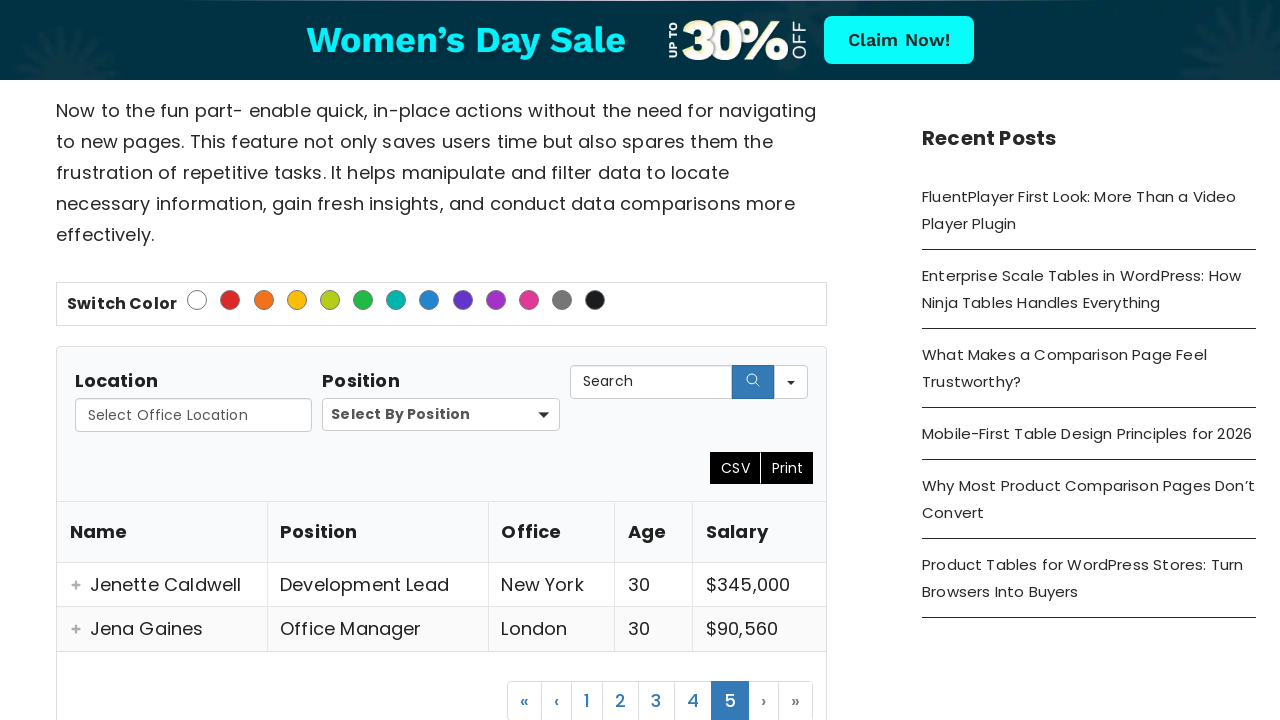

Verified table rows are present on page 14
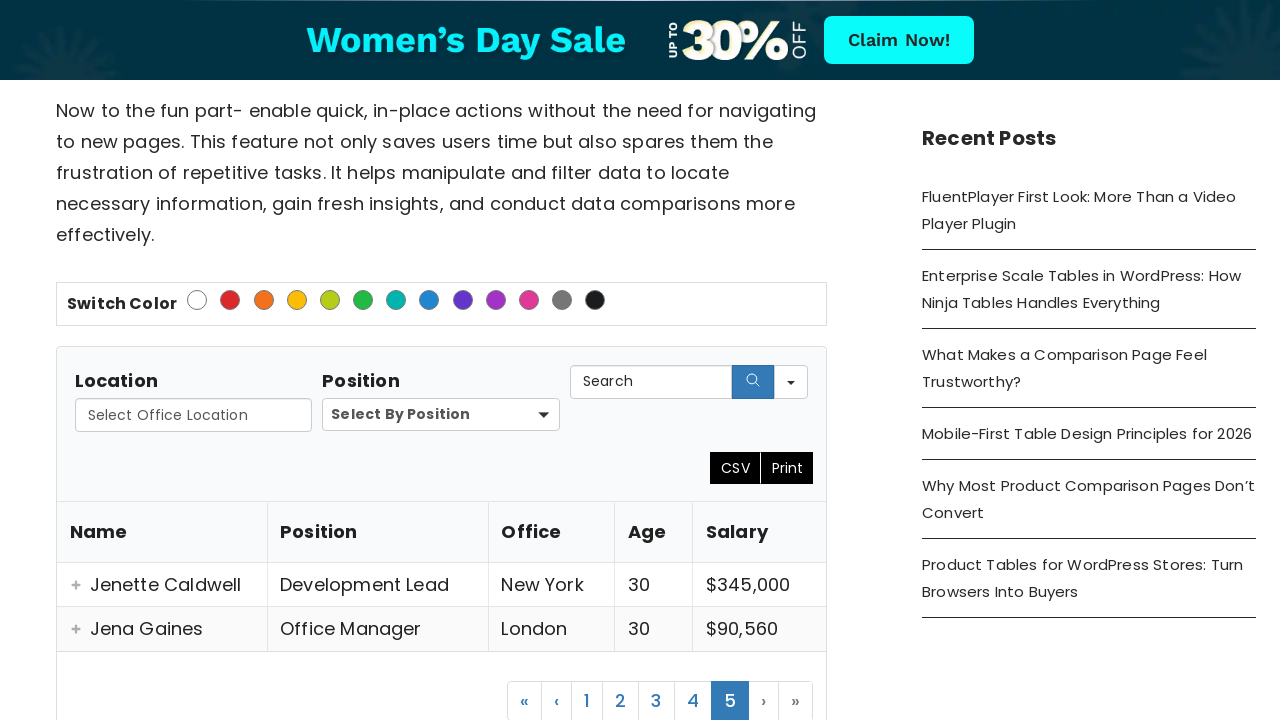

Clicked pagination link 15 to navigate to next page at (796, 701) on .pagination li a >> nth=14
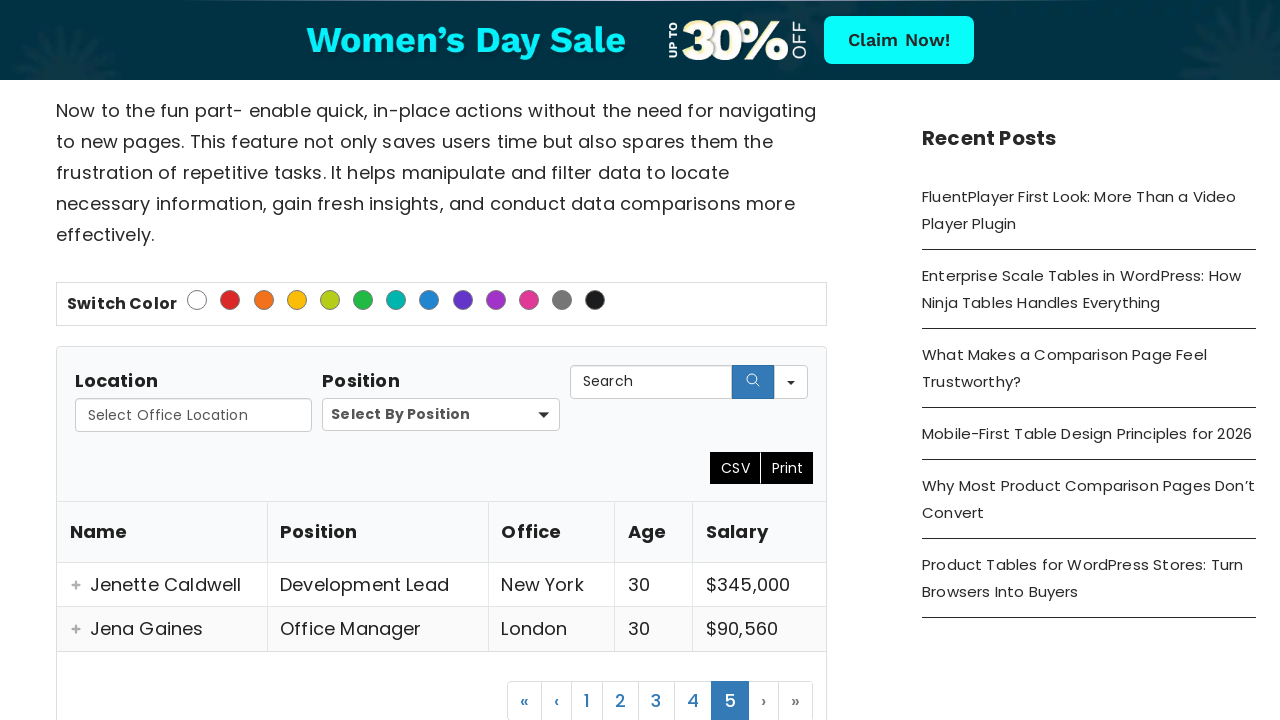

Waited for table to update on page 15
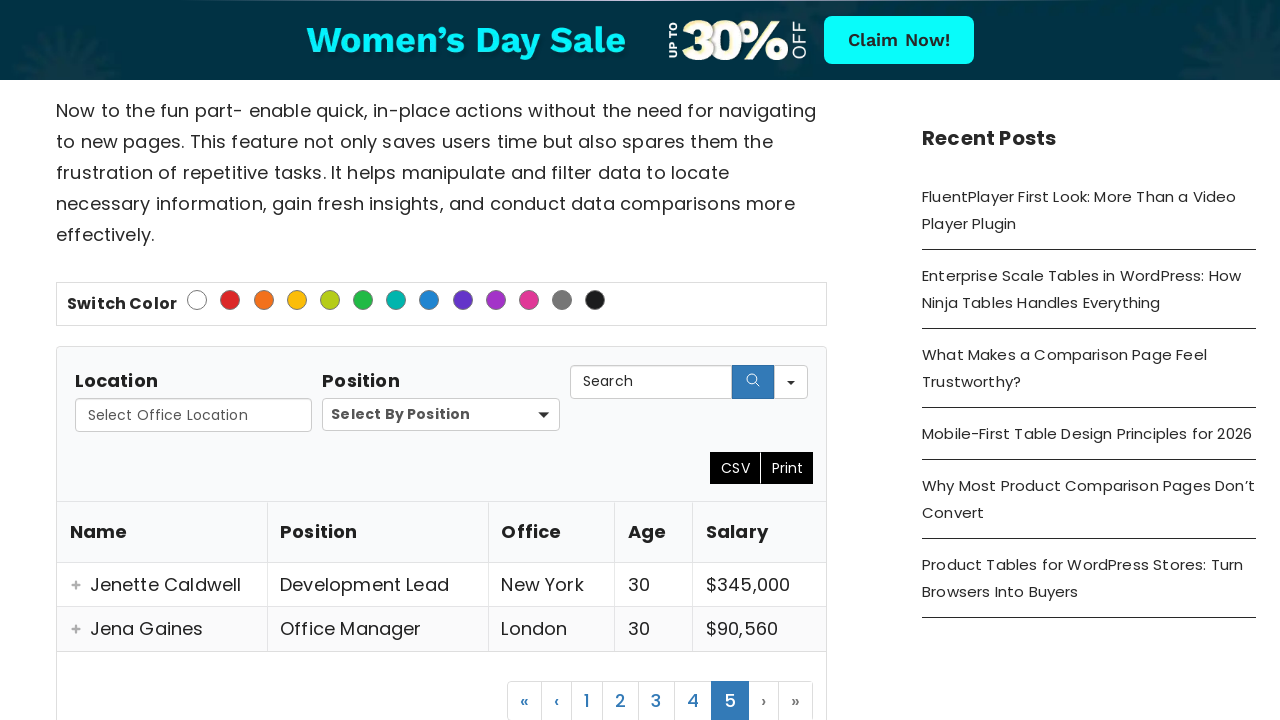

Verified table rows are present on page 15
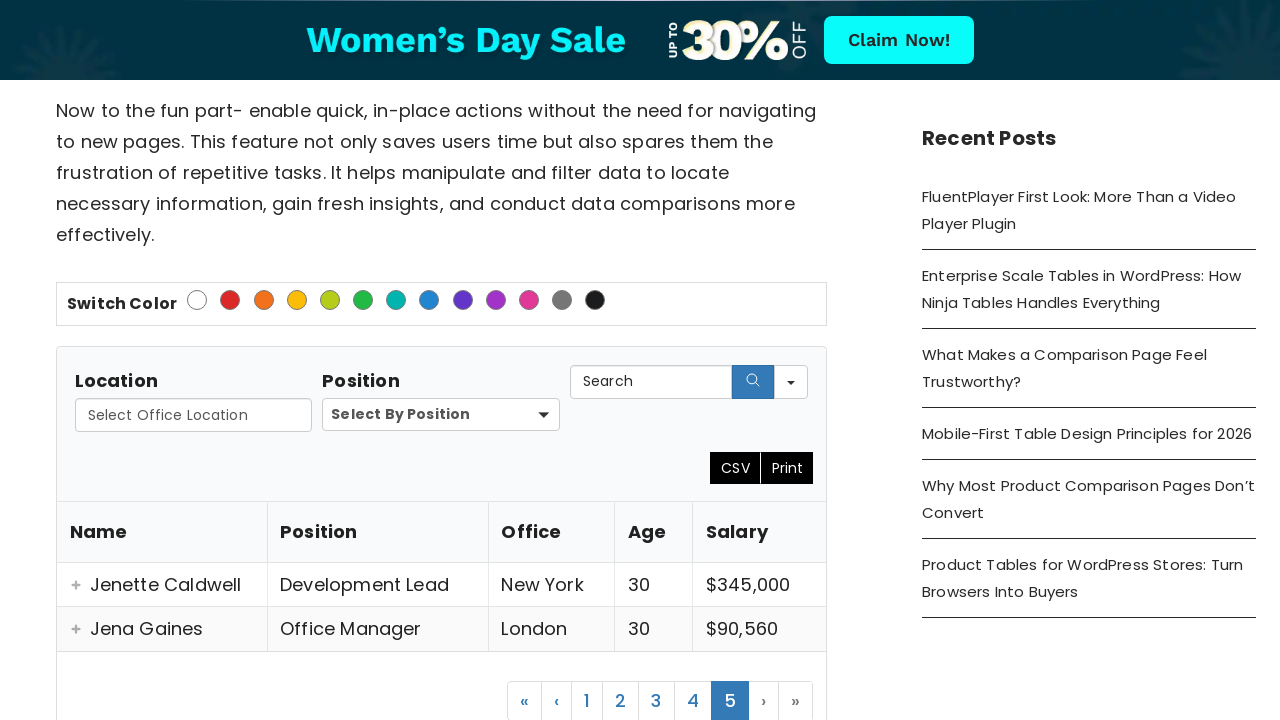

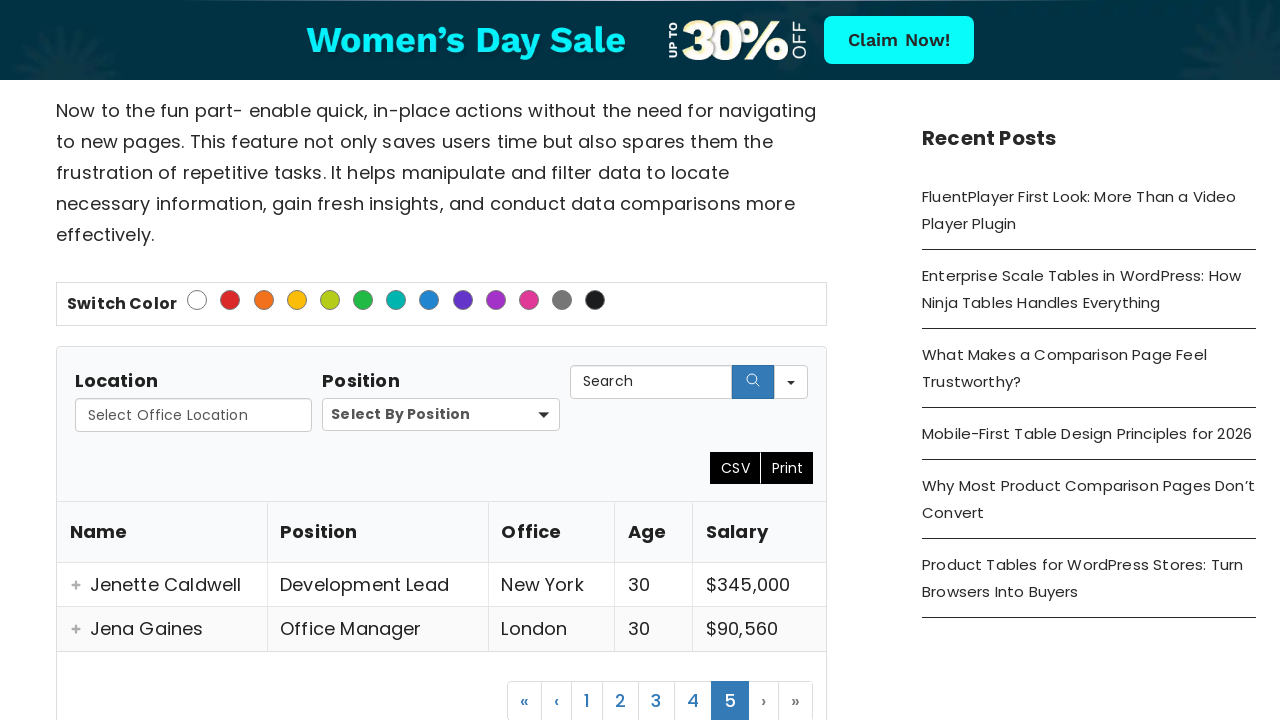